Navigates through a paginated quotes website by repeatedly clicking the "next" button until reaching the last page, verifying that quotes are displayed on each page.

Starting URL: https://quotes.toscrape.com/js/

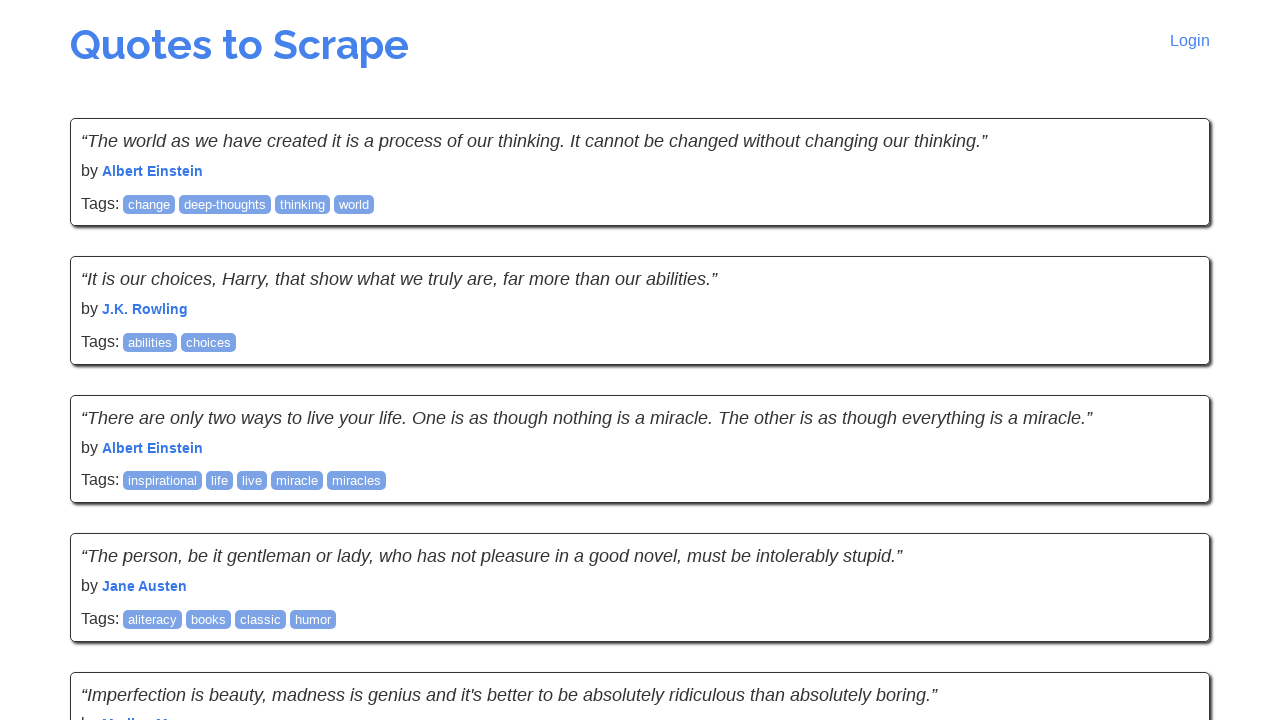

Waited for quotes to load on first page
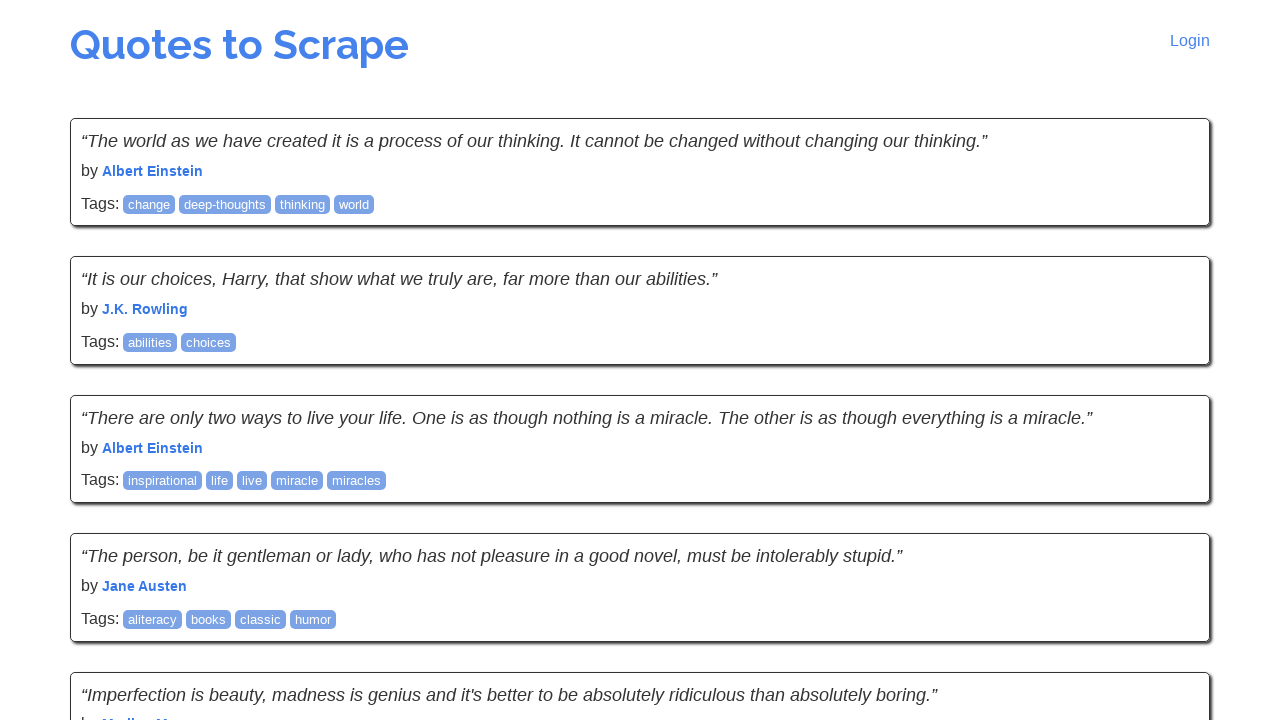

Verified quote text elements are displayed on current page
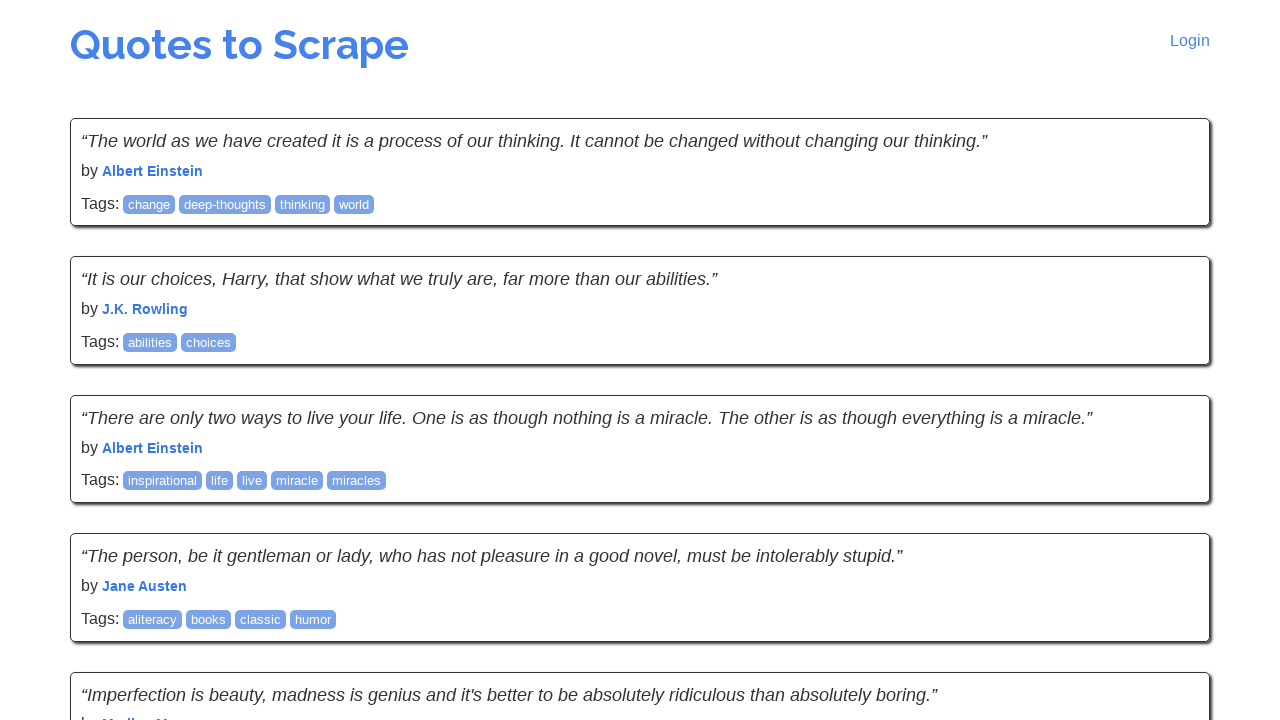

Verified quote author elements are displayed on current page
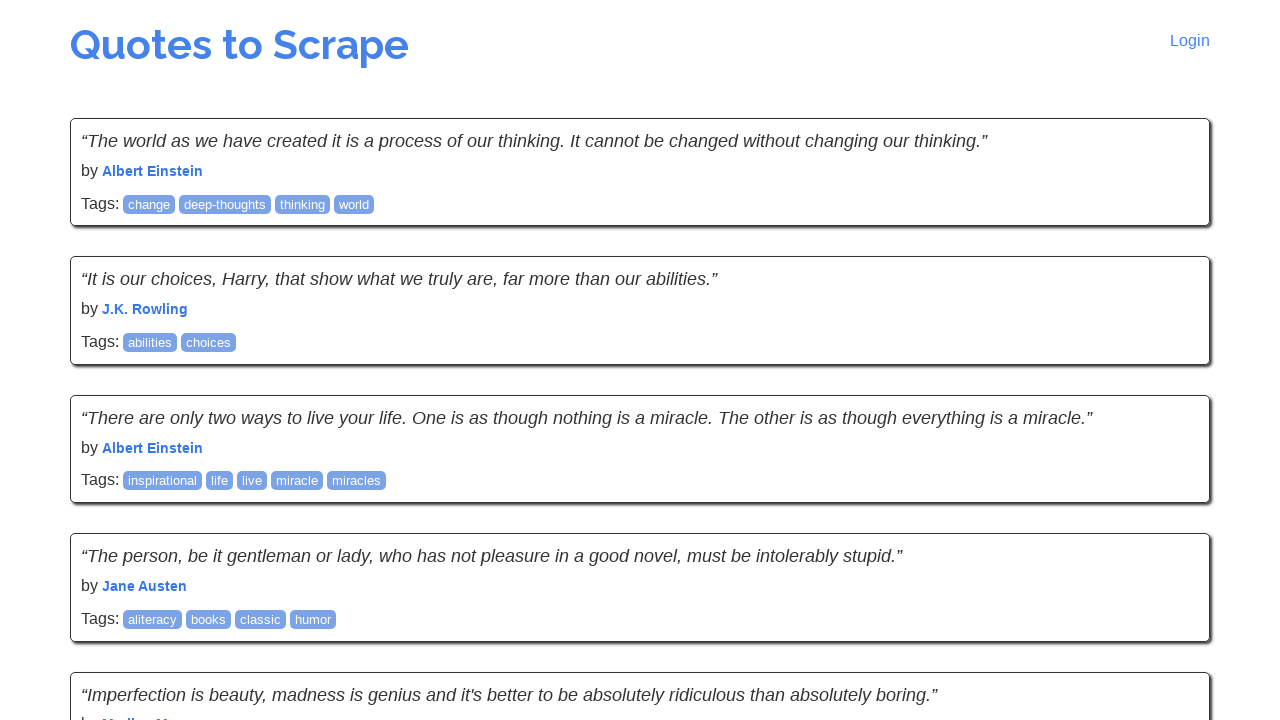

Clicked next button to navigate to page 1 at (1168, 541) on .next > a
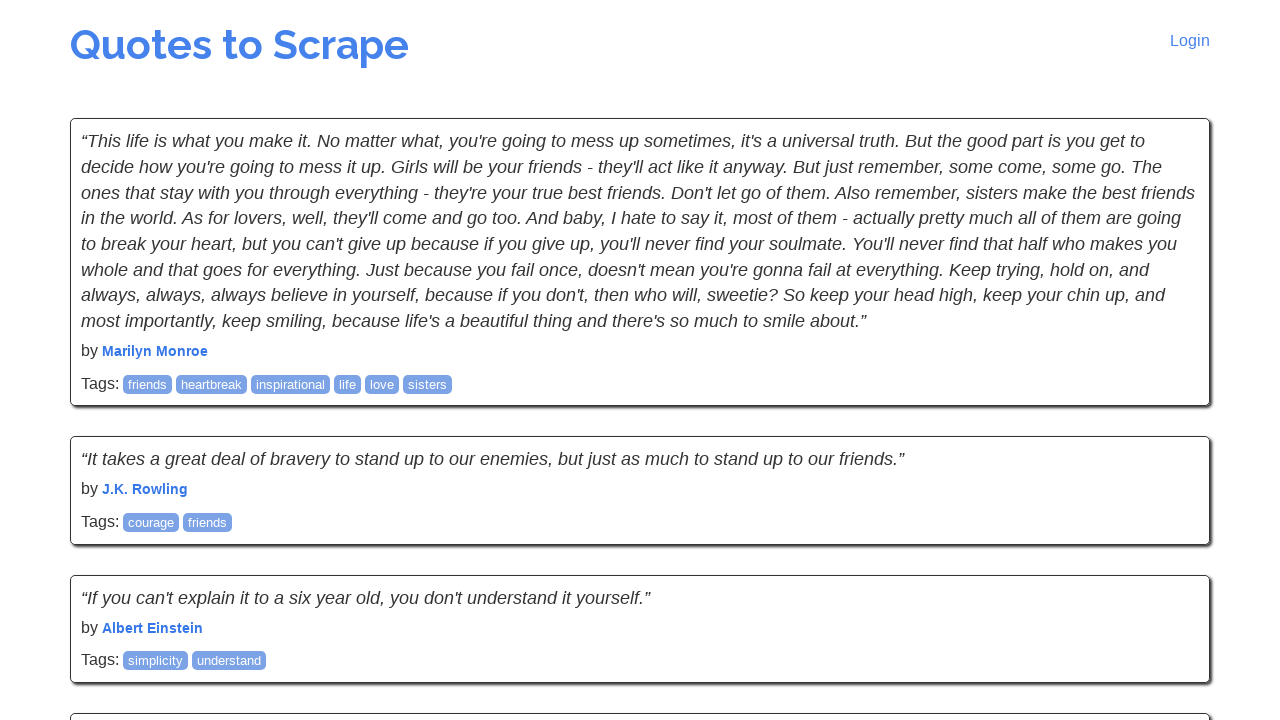

New page 1 loaded with quotes
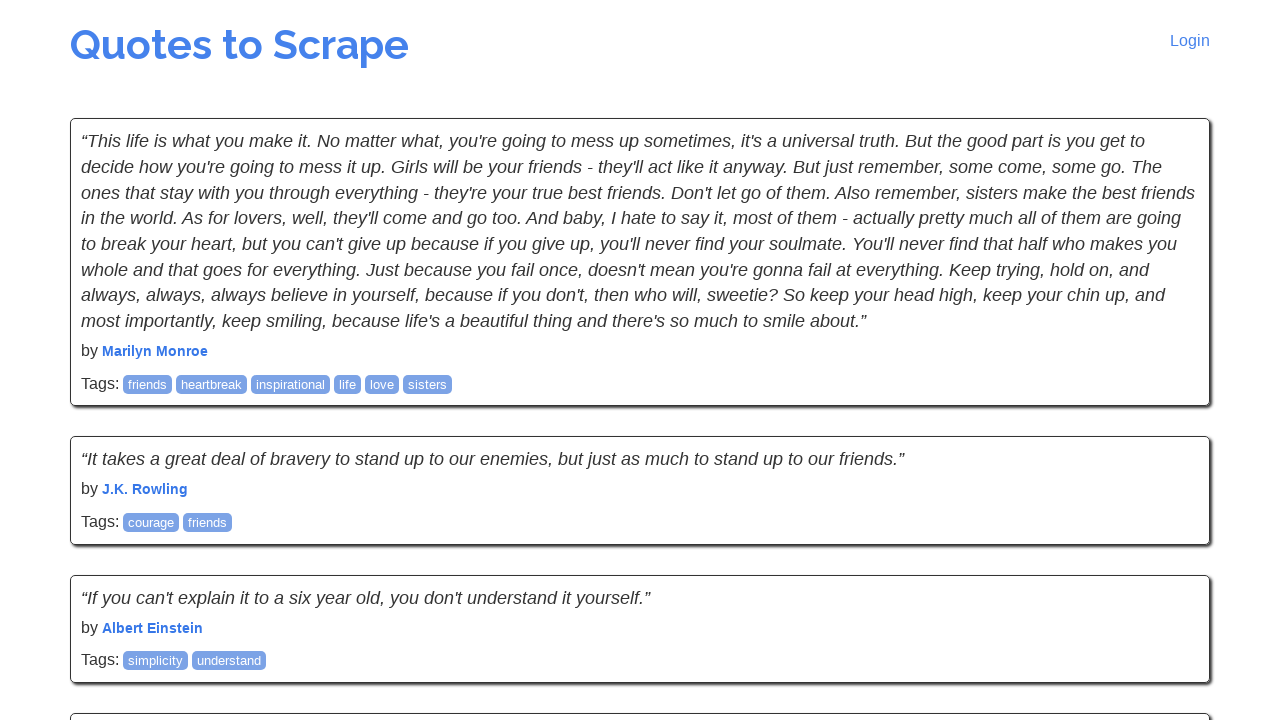

Verified quote text elements are displayed on current page
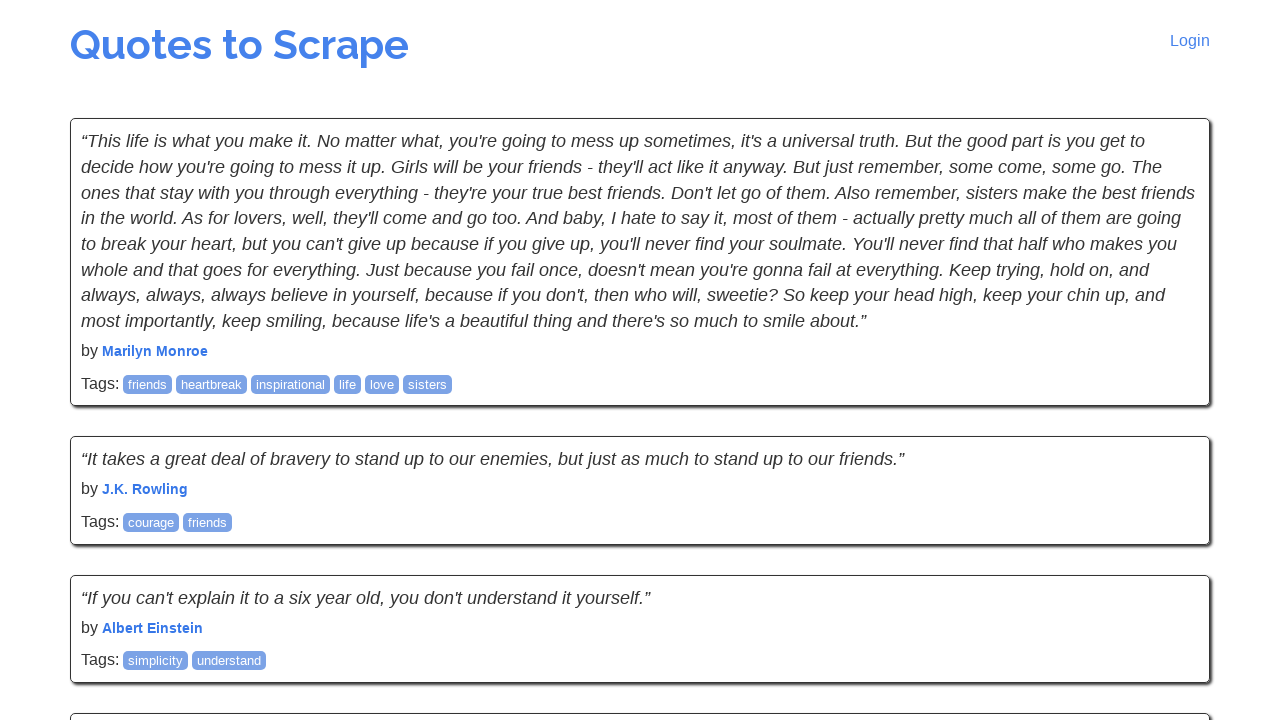

Verified quote author elements are displayed on current page
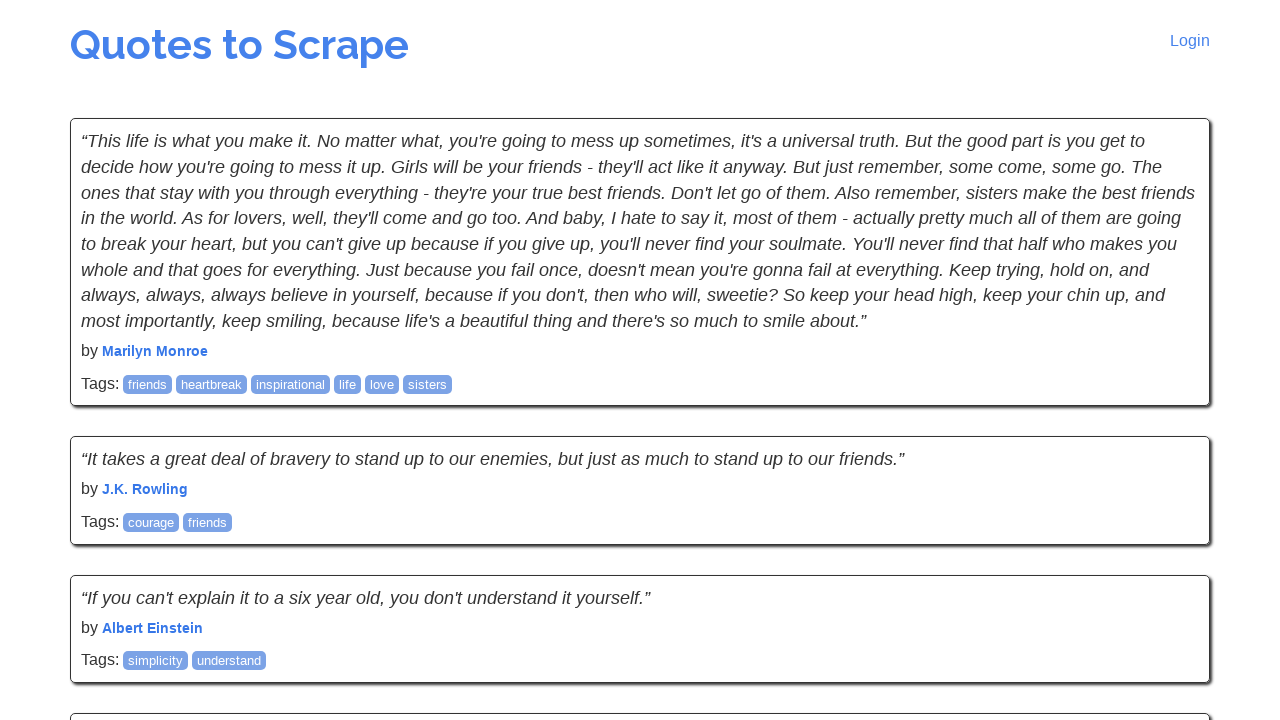

Clicked next button to navigate to page 2 at (1168, 542) on .next > a
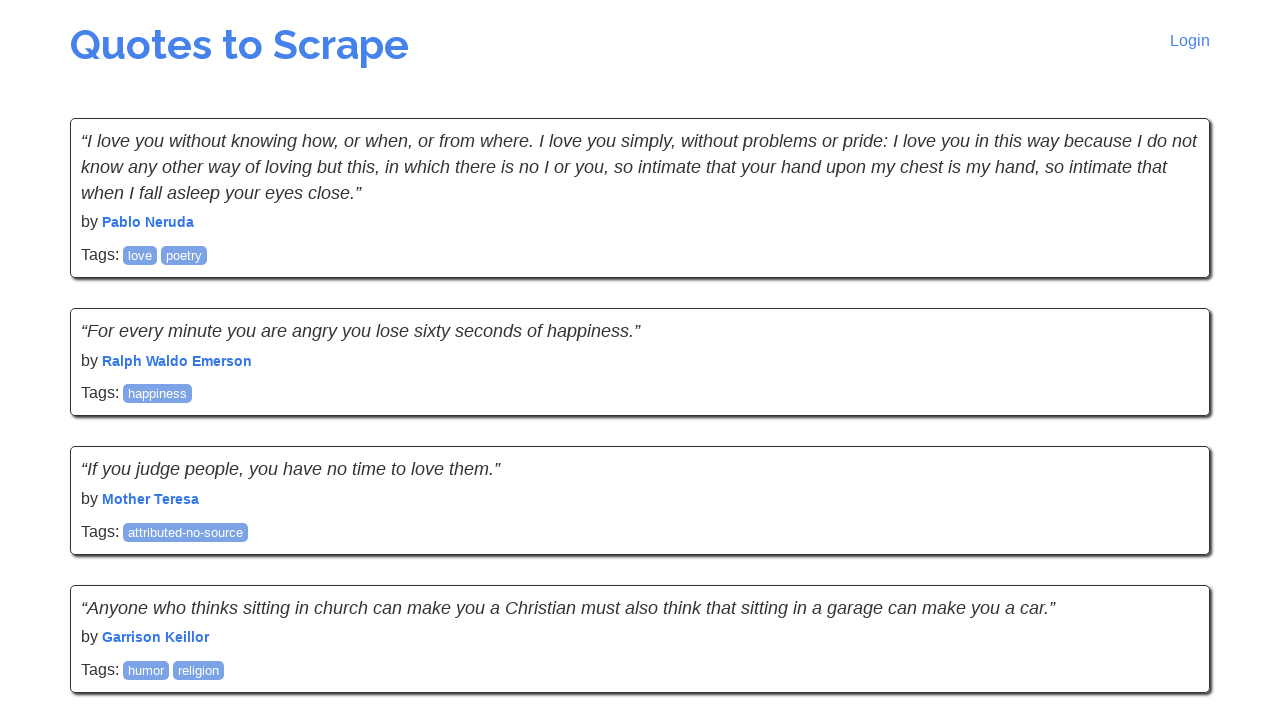

New page 2 loaded with quotes
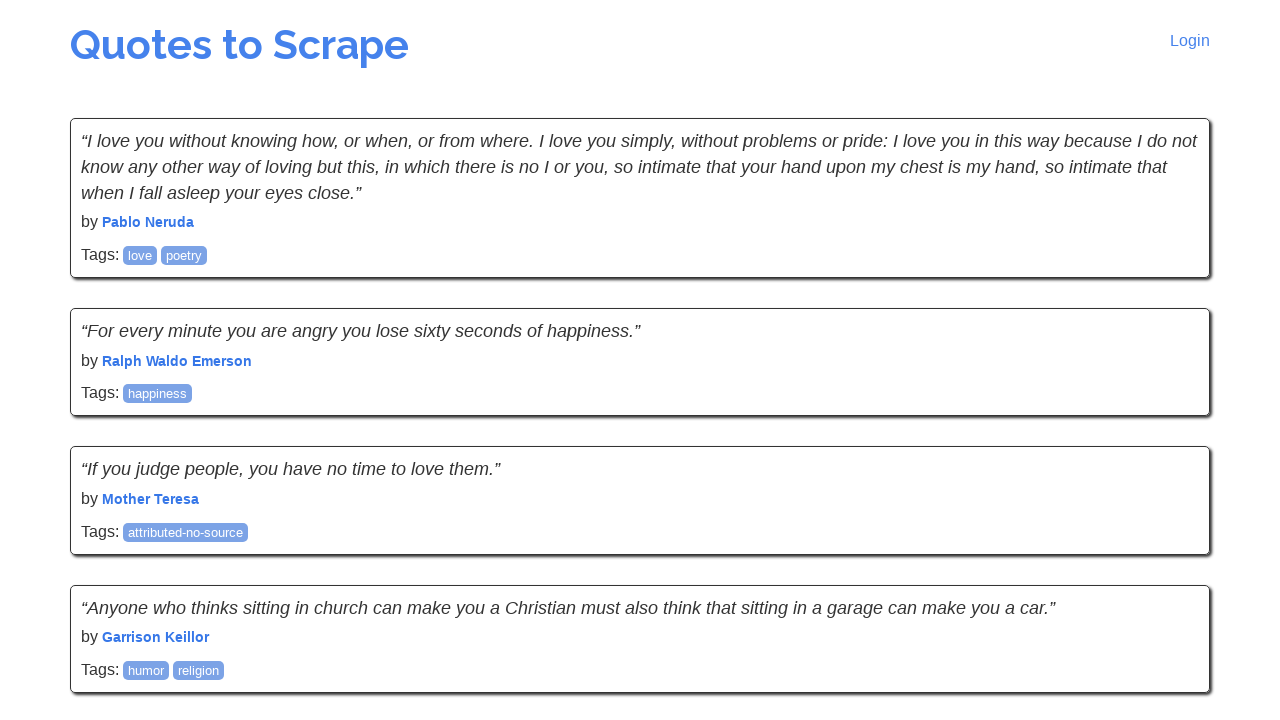

Verified quote text elements are displayed on current page
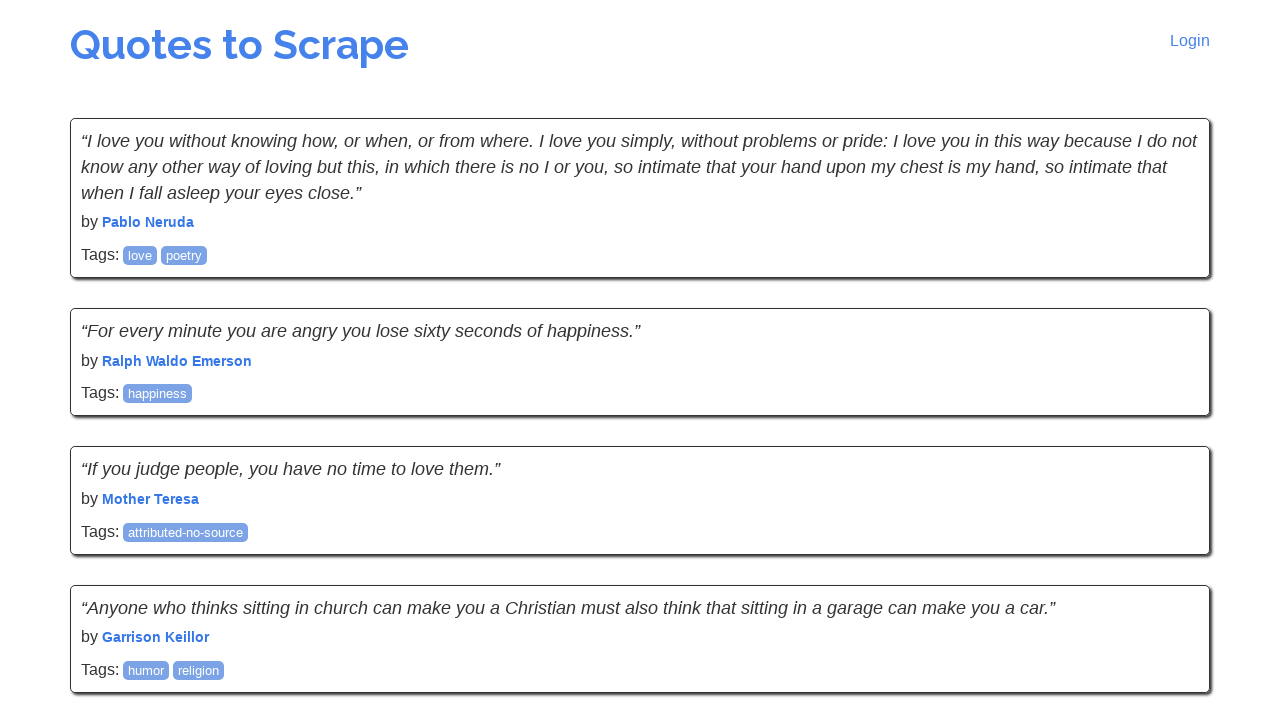

Verified quote author elements are displayed on current page
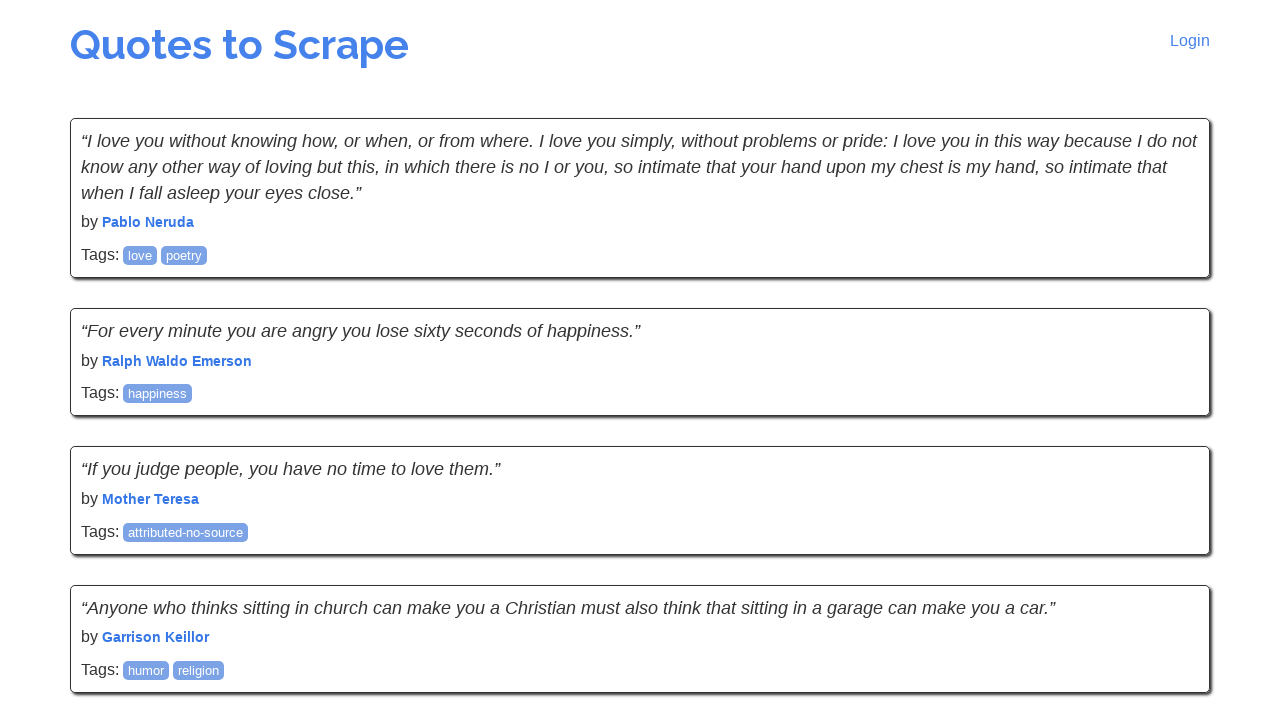

Clicked next button to navigate to page 3 at (1168, 542) on .next > a
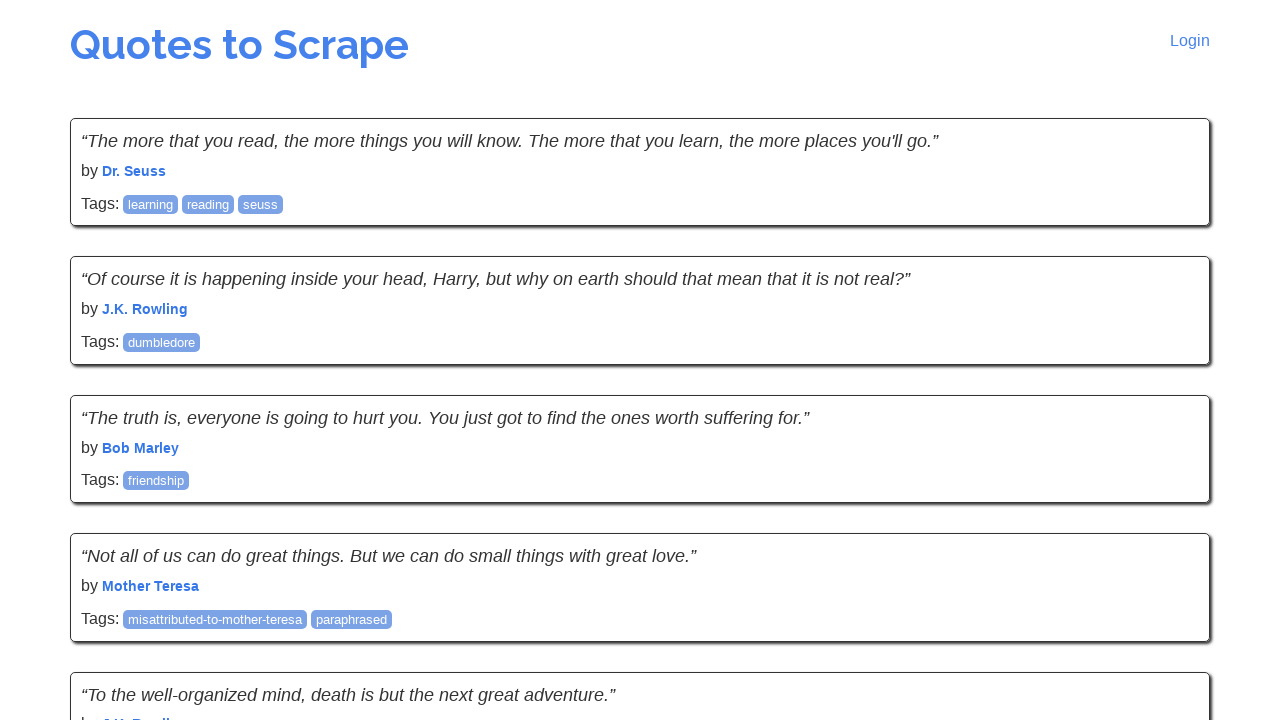

New page 3 loaded with quotes
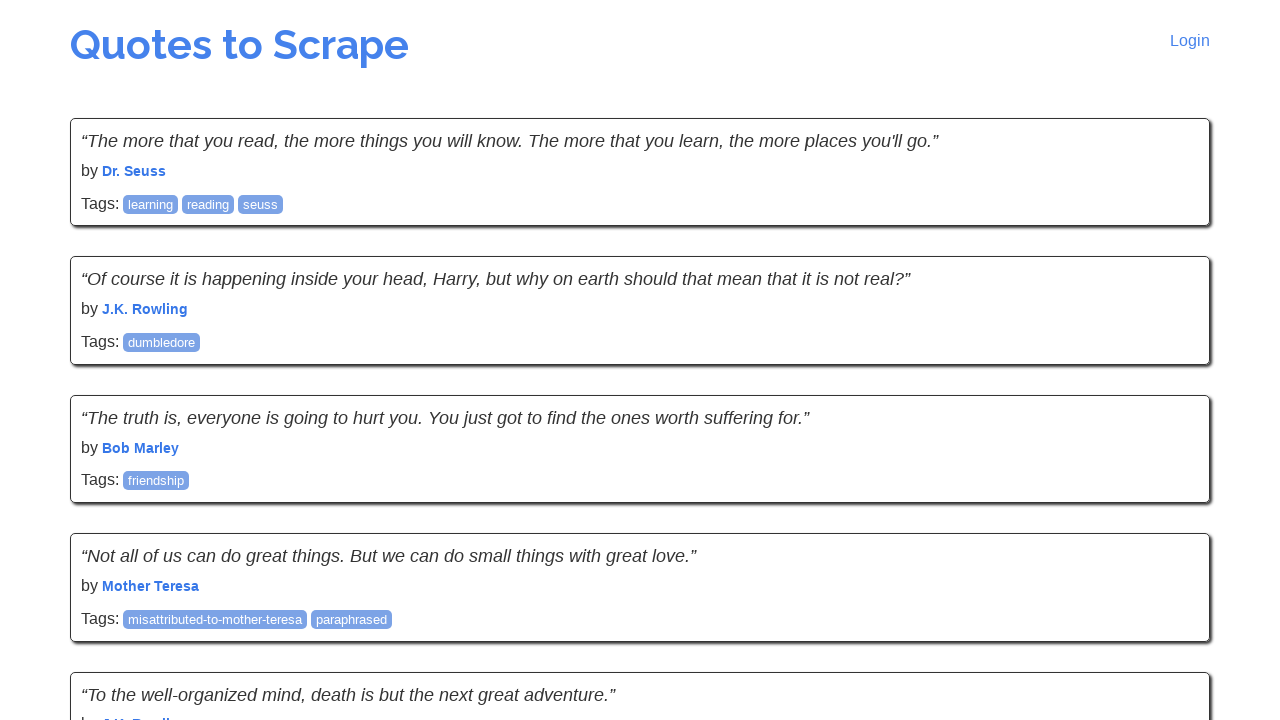

Verified quote text elements are displayed on current page
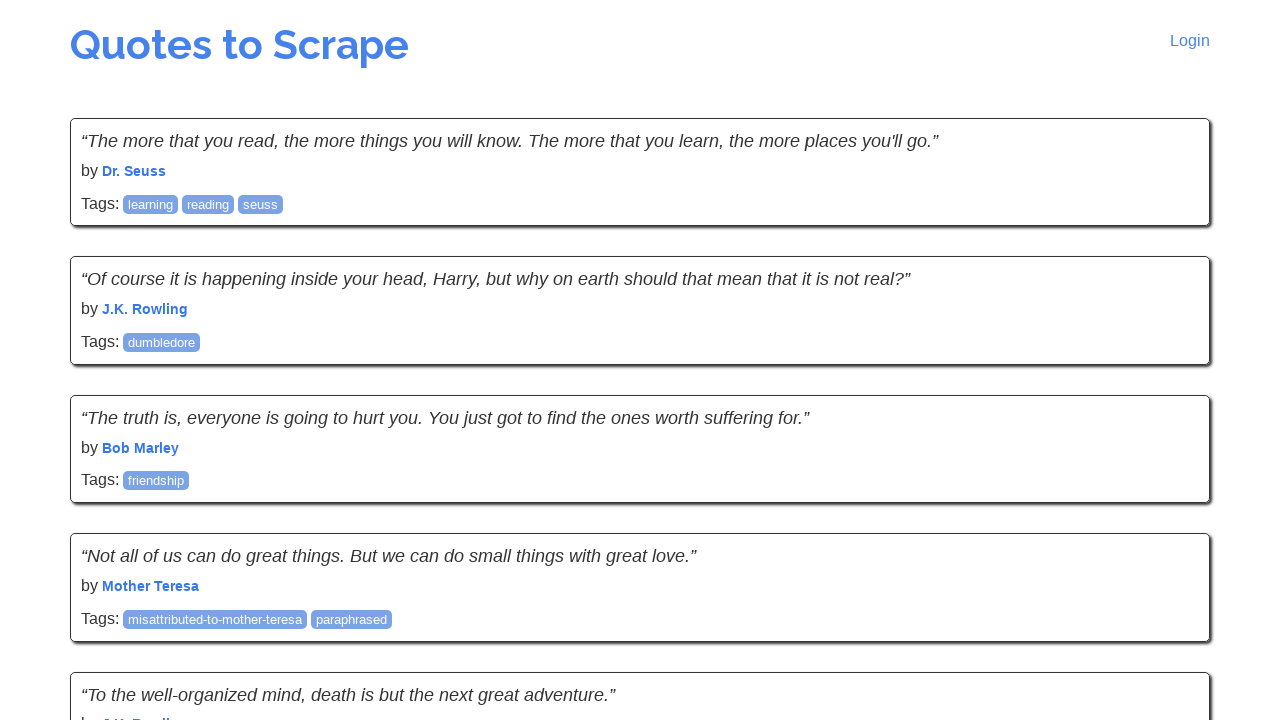

Verified quote author elements are displayed on current page
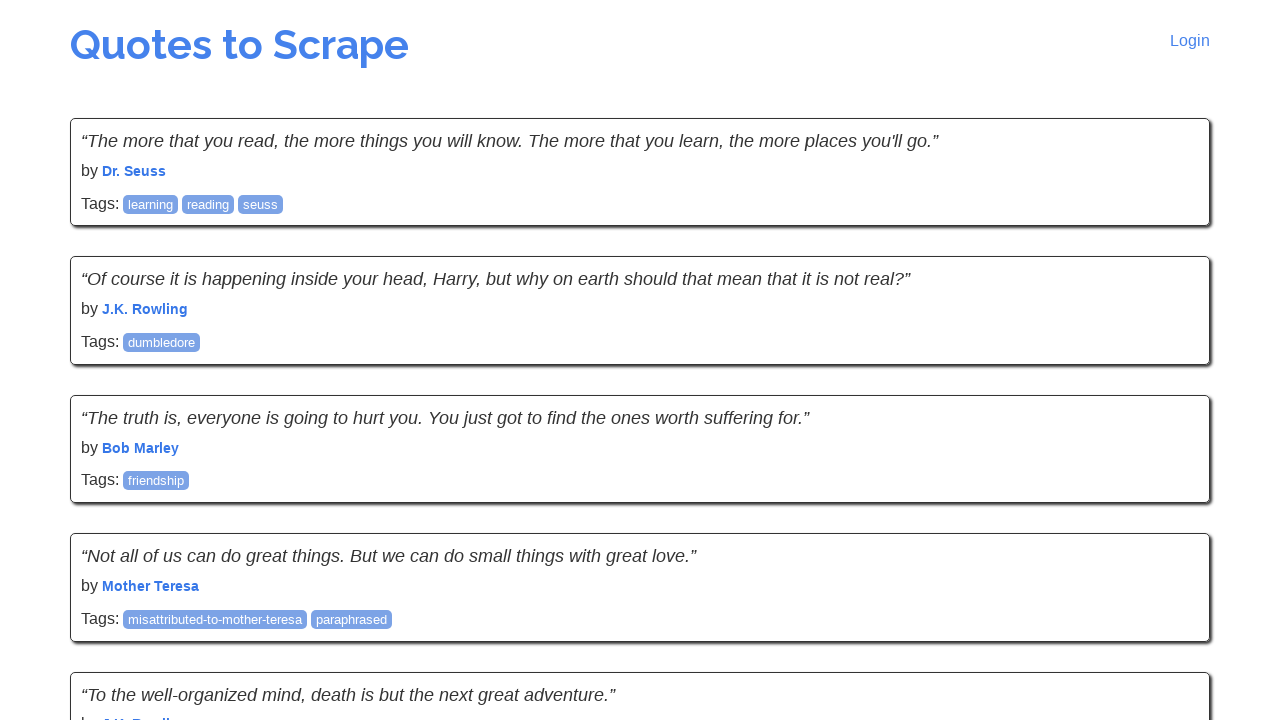

Clicked next button to navigate to page 4 at (1168, 541) on .next > a
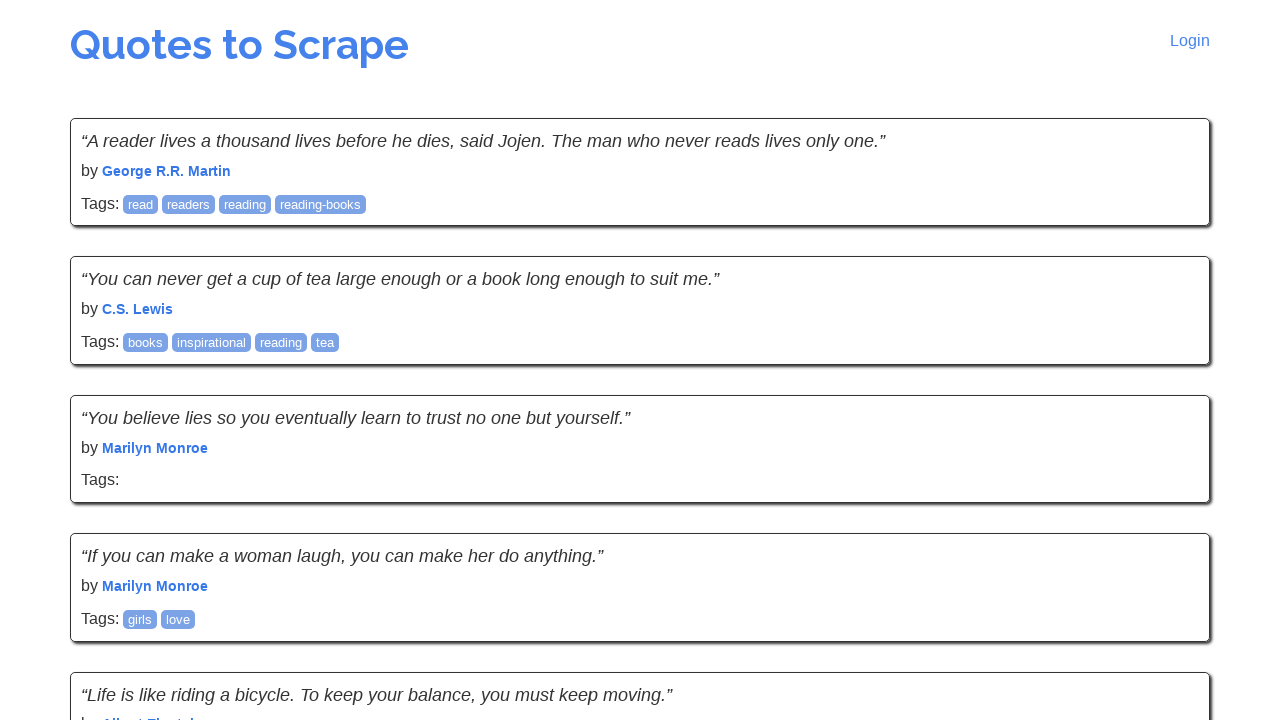

New page 4 loaded with quotes
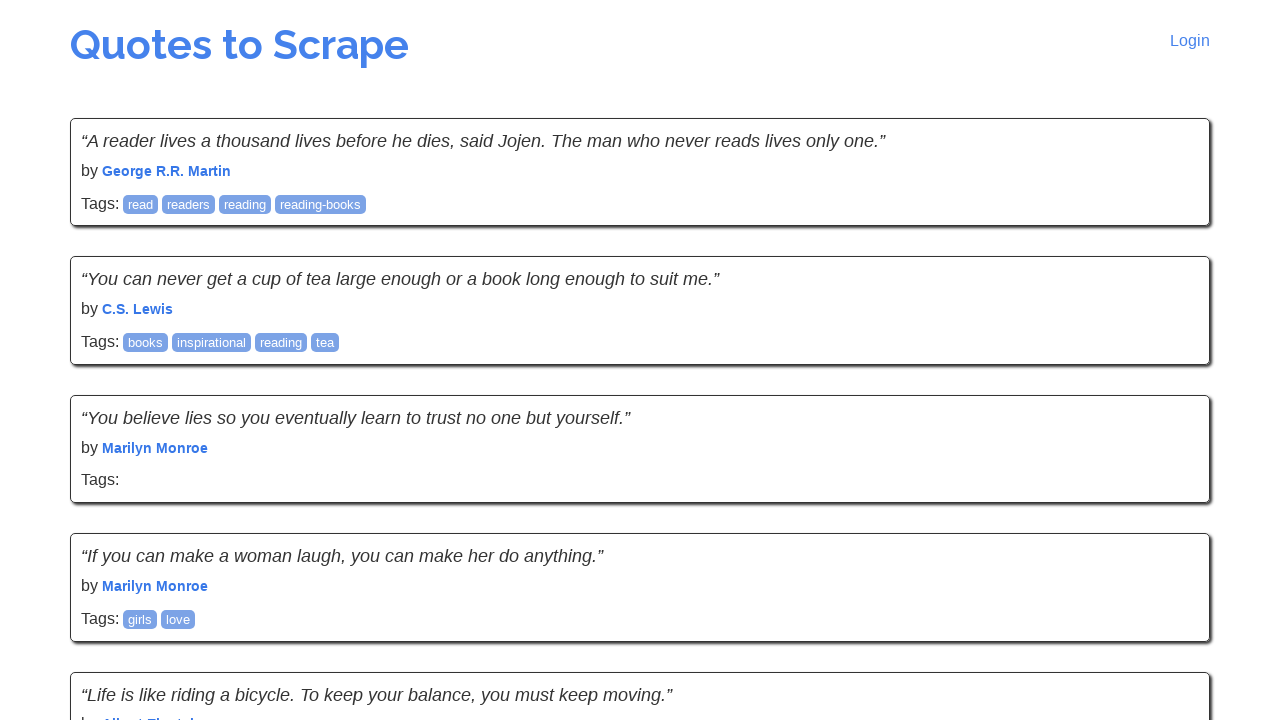

Verified quote text elements are displayed on current page
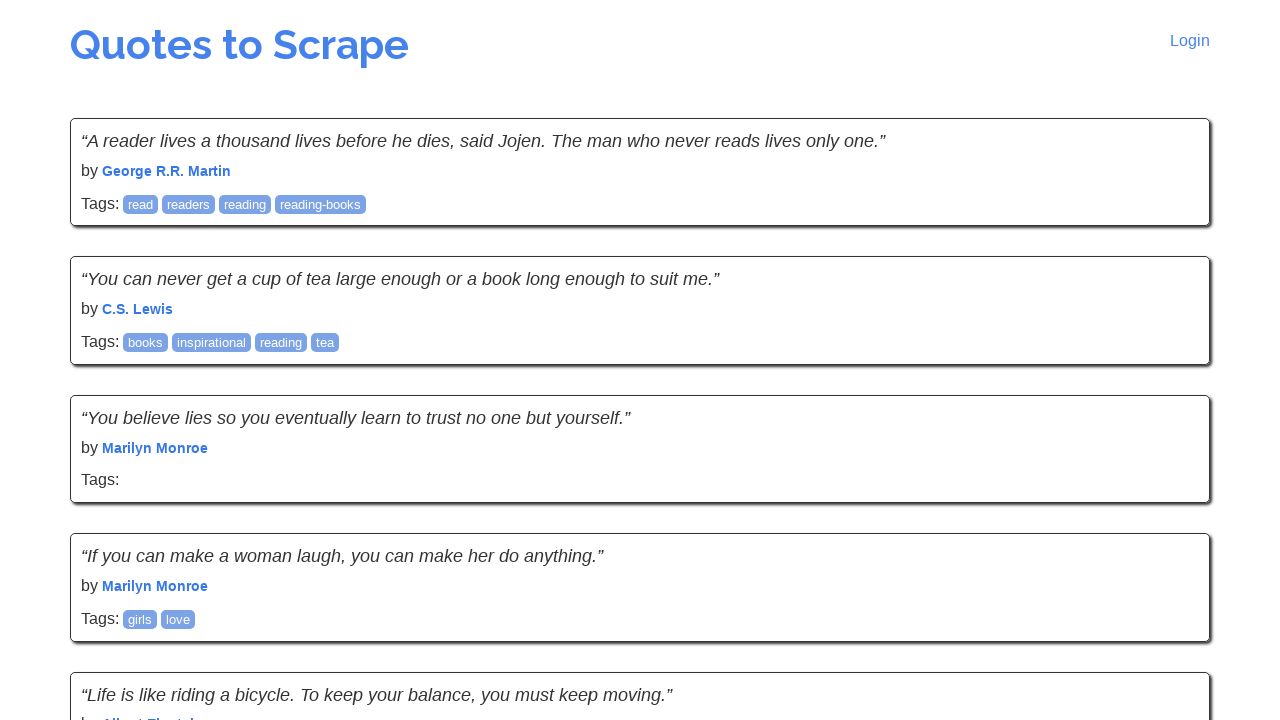

Verified quote author elements are displayed on current page
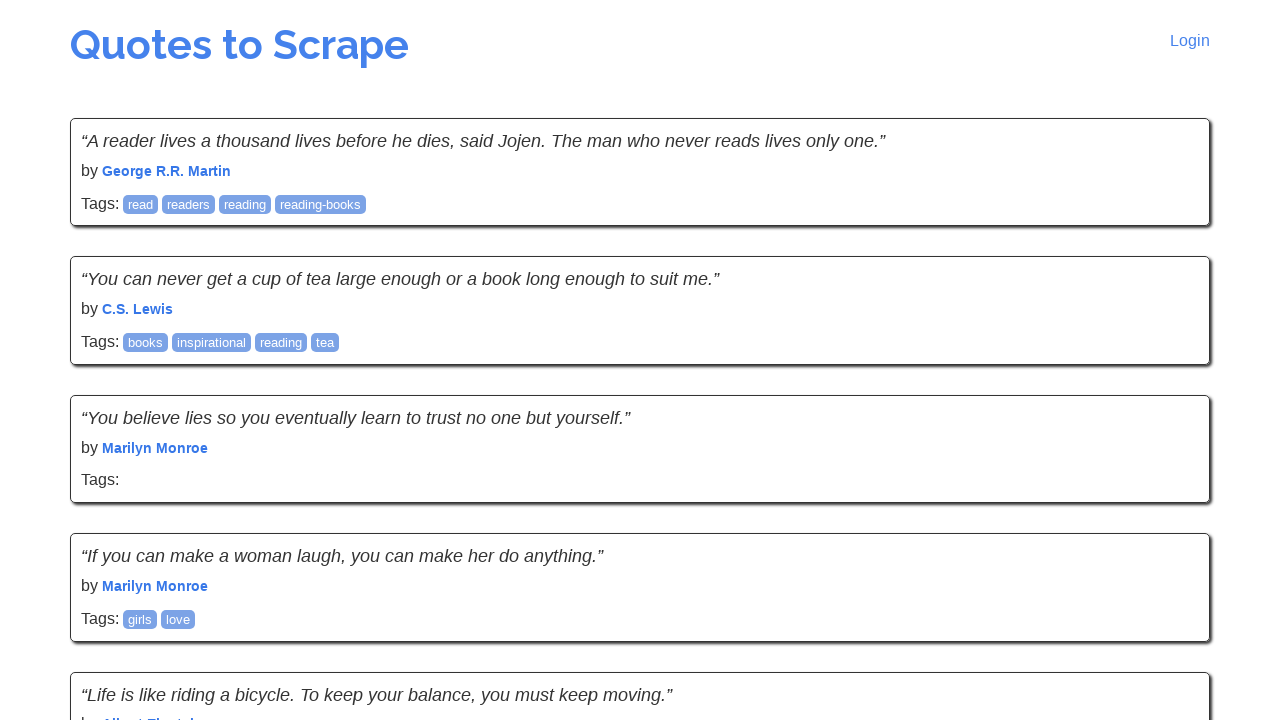

Clicked next button to navigate to page 5 at (1168, 541) on .next > a
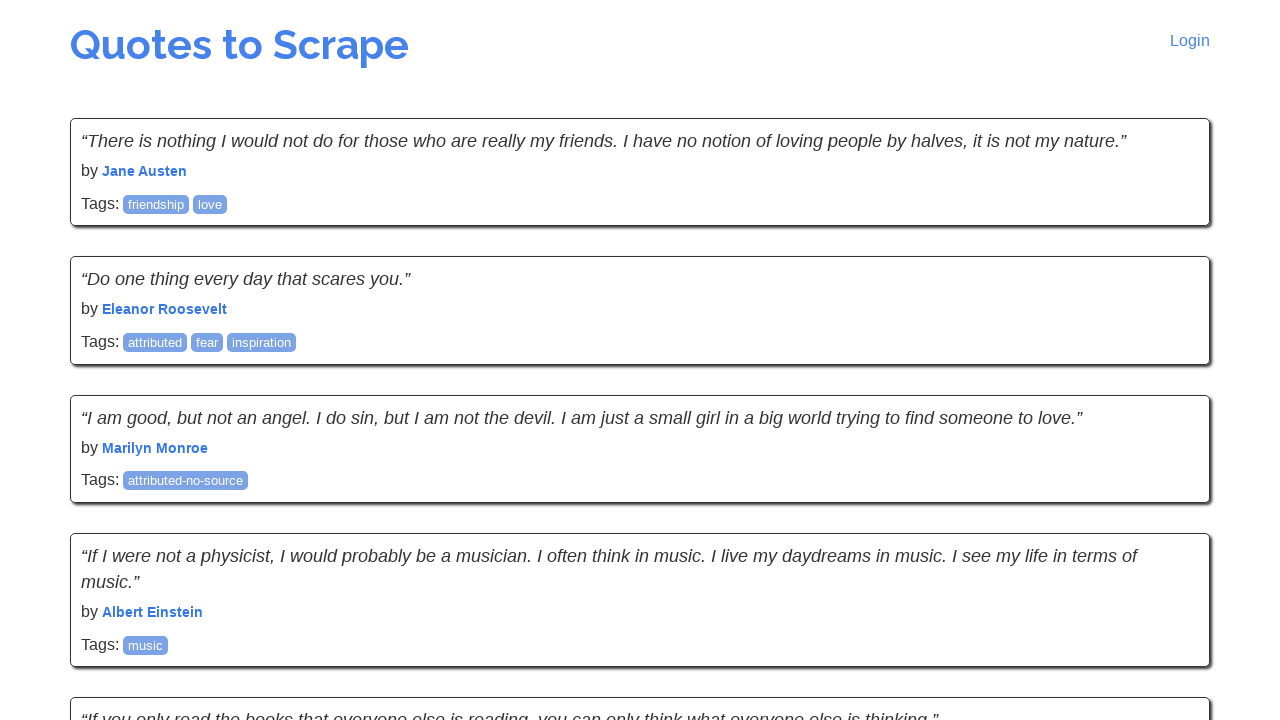

New page 5 loaded with quotes
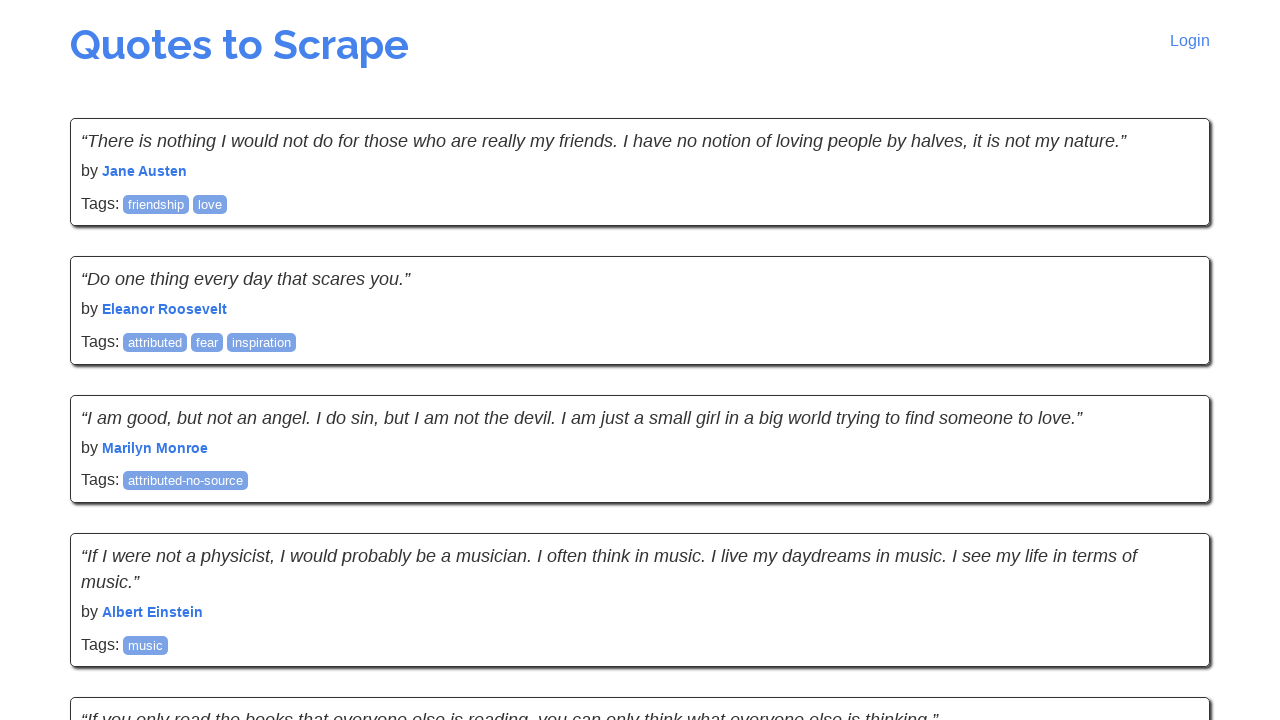

Verified quote text elements are displayed on current page
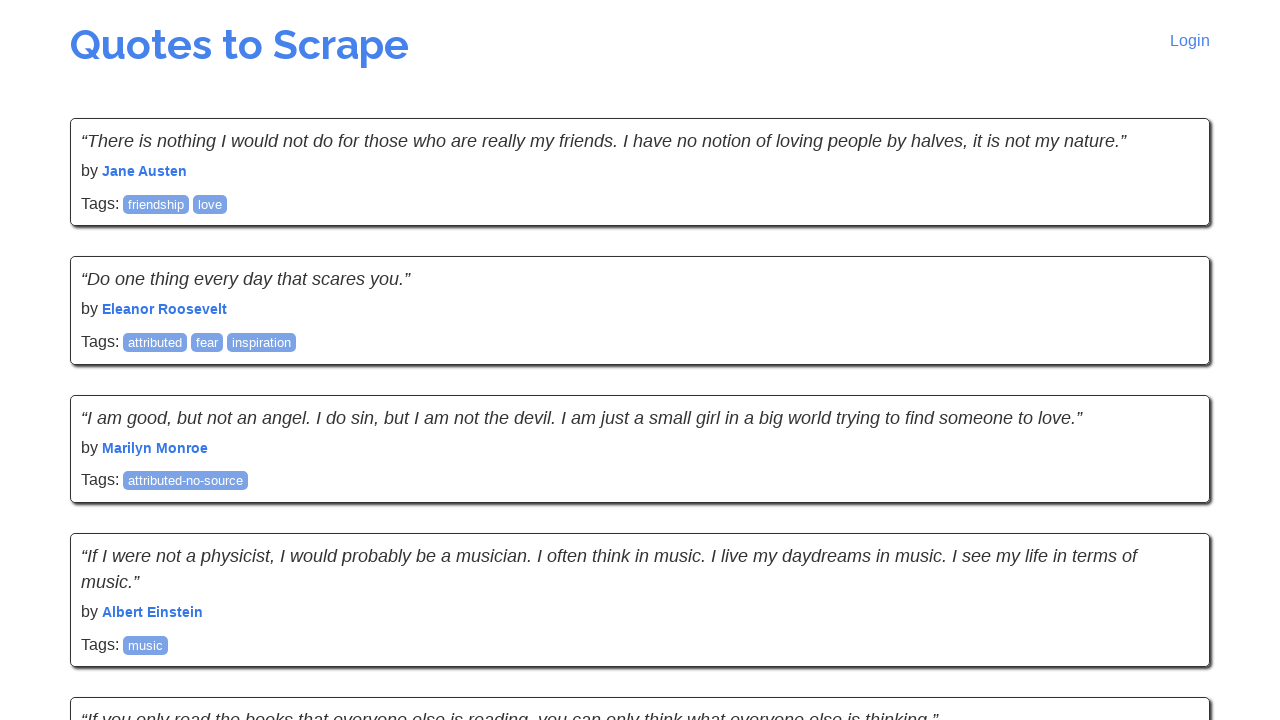

Verified quote author elements are displayed on current page
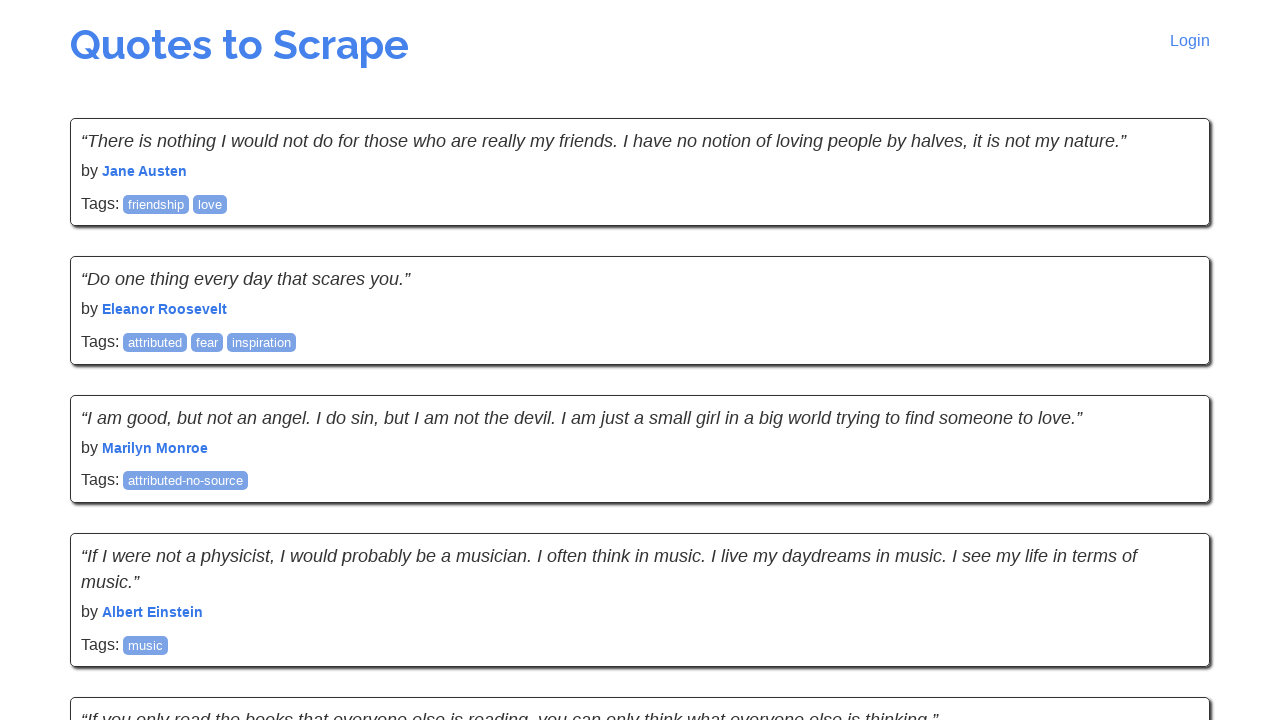

Clicked next button to navigate to page 6 at (1168, 542) on .next > a
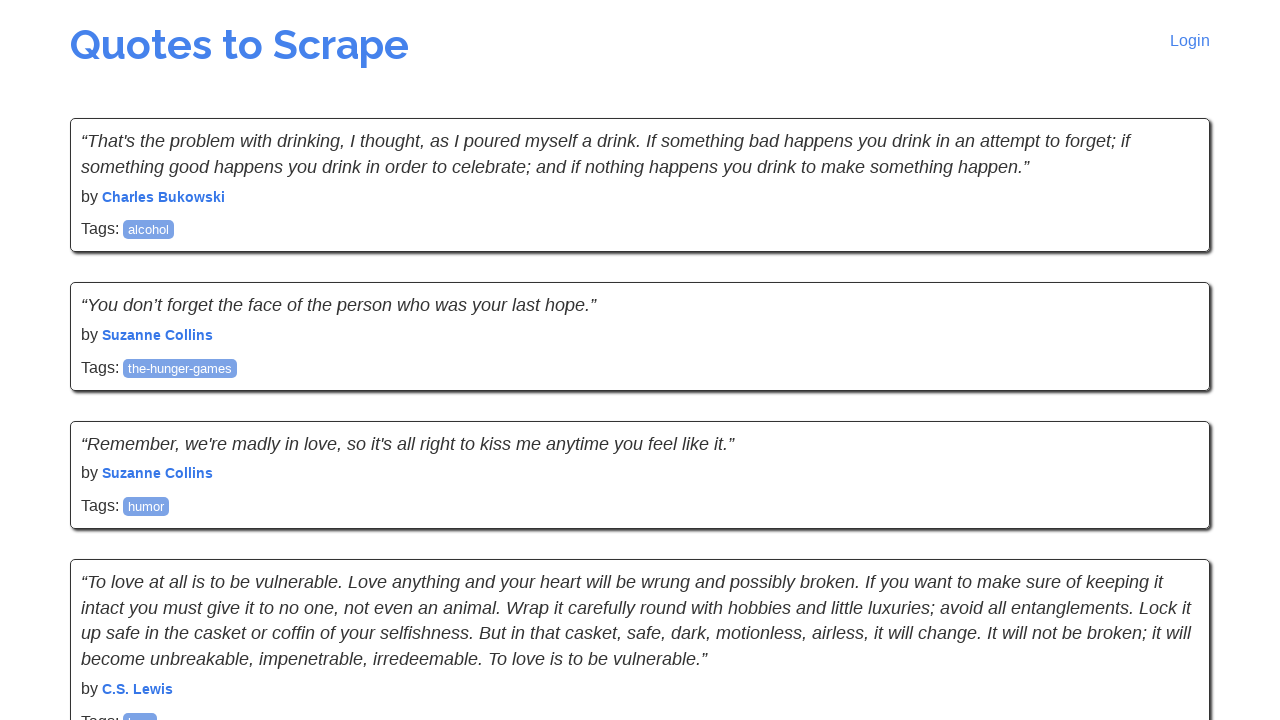

New page 6 loaded with quotes
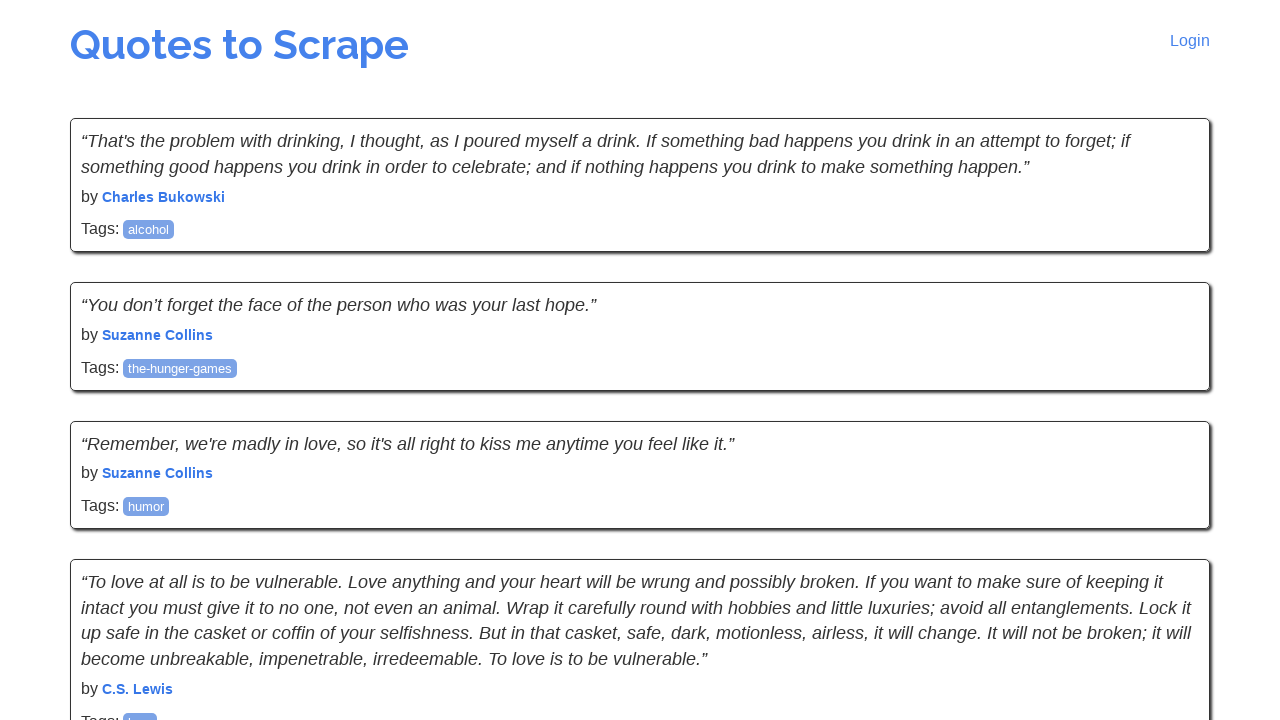

Verified quote text elements are displayed on current page
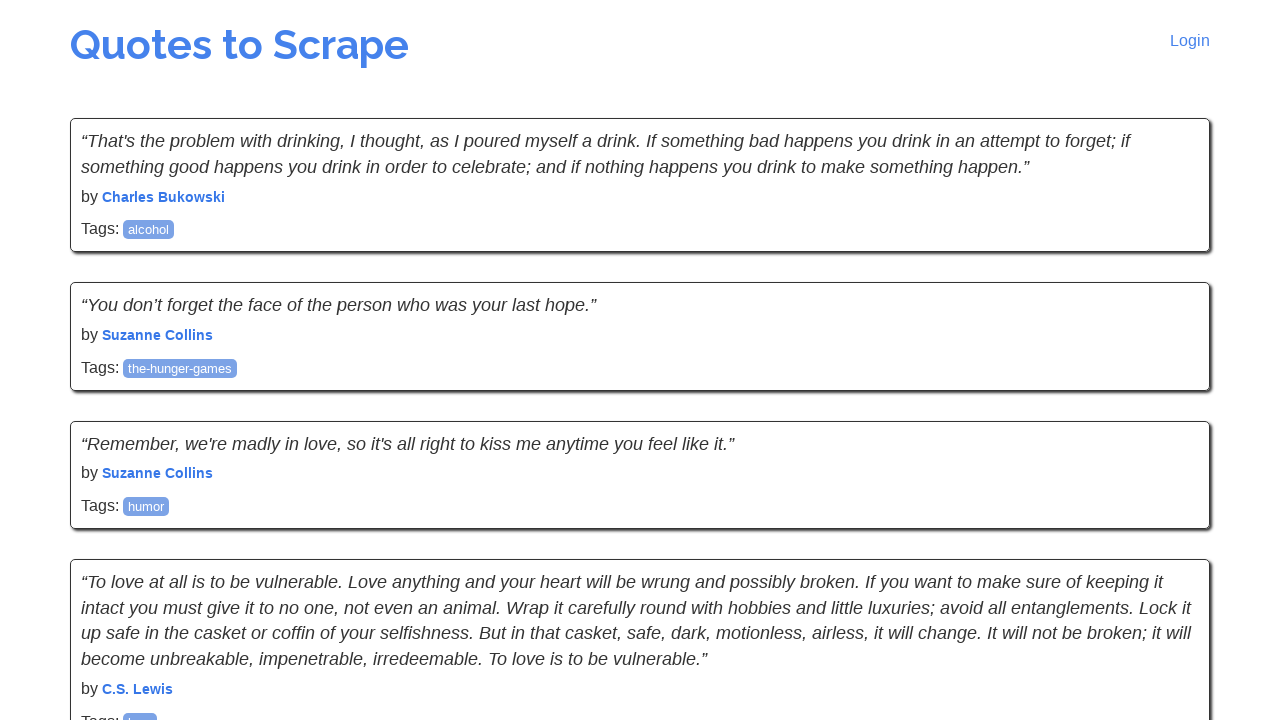

Verified quote author elements are displayed on current page
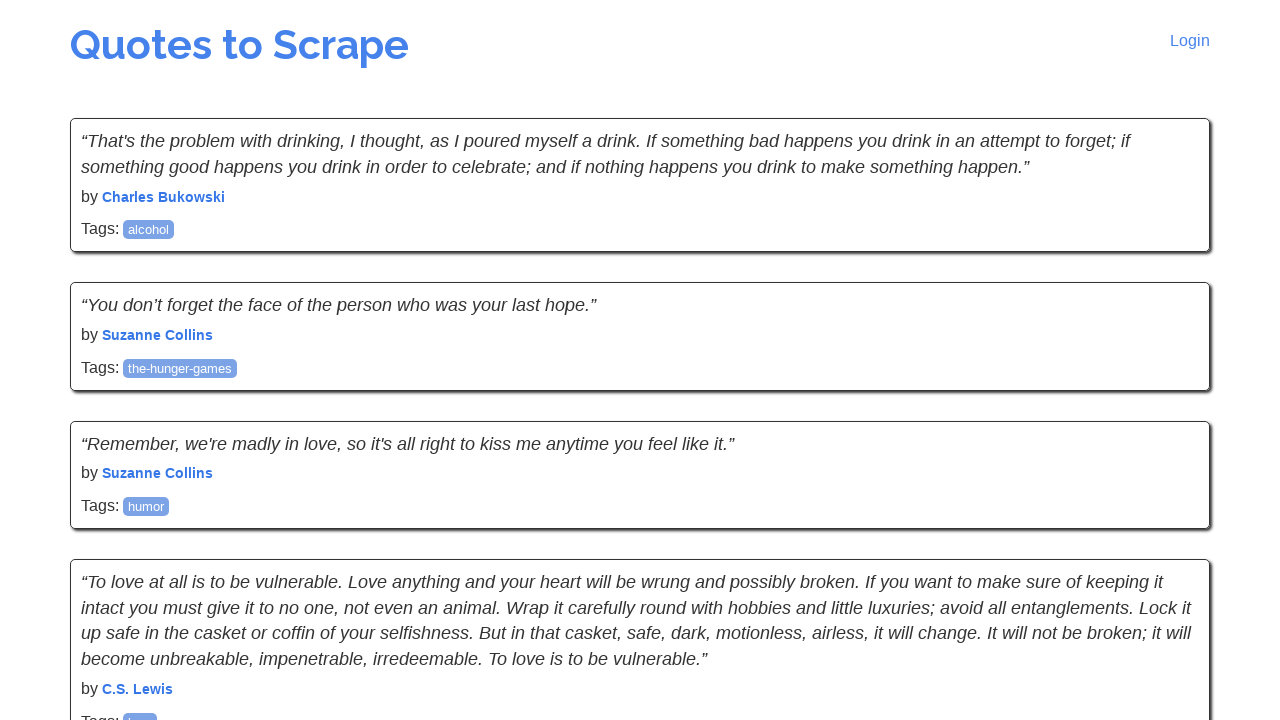

Clicked next button to navigate to page 7 at (1168, 542) on .next > a
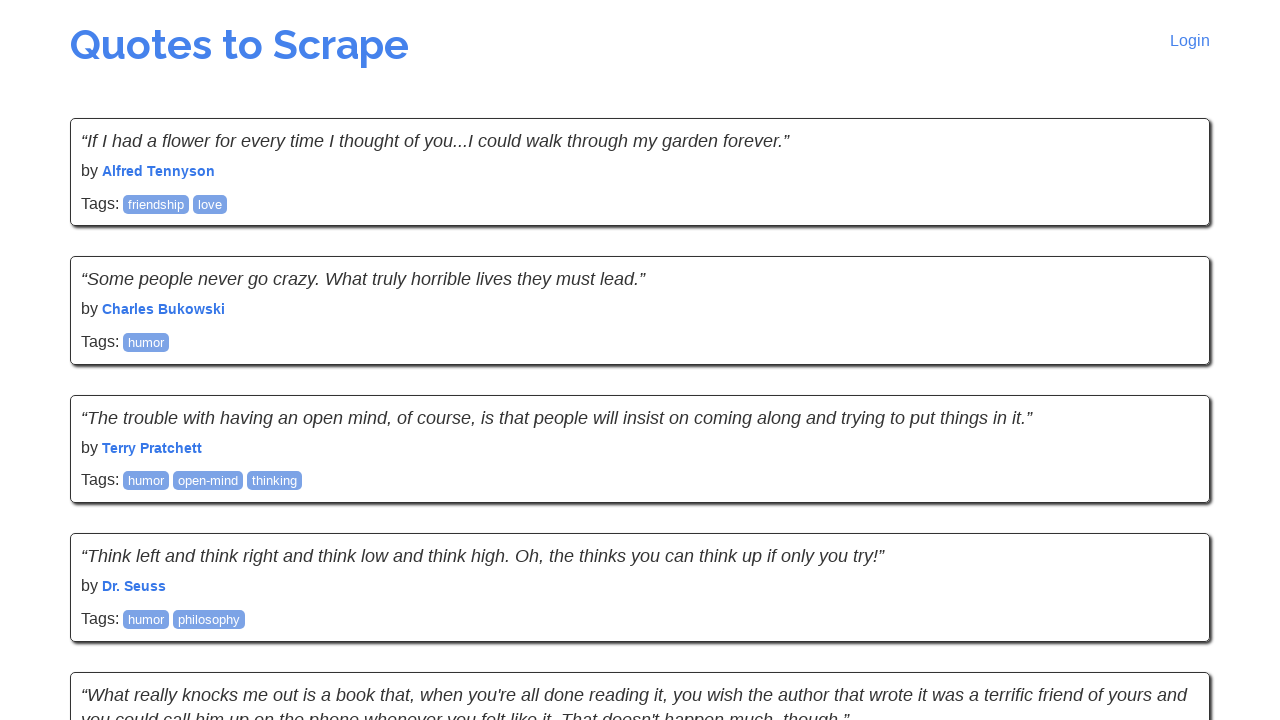

New page 7 loaded with quotes
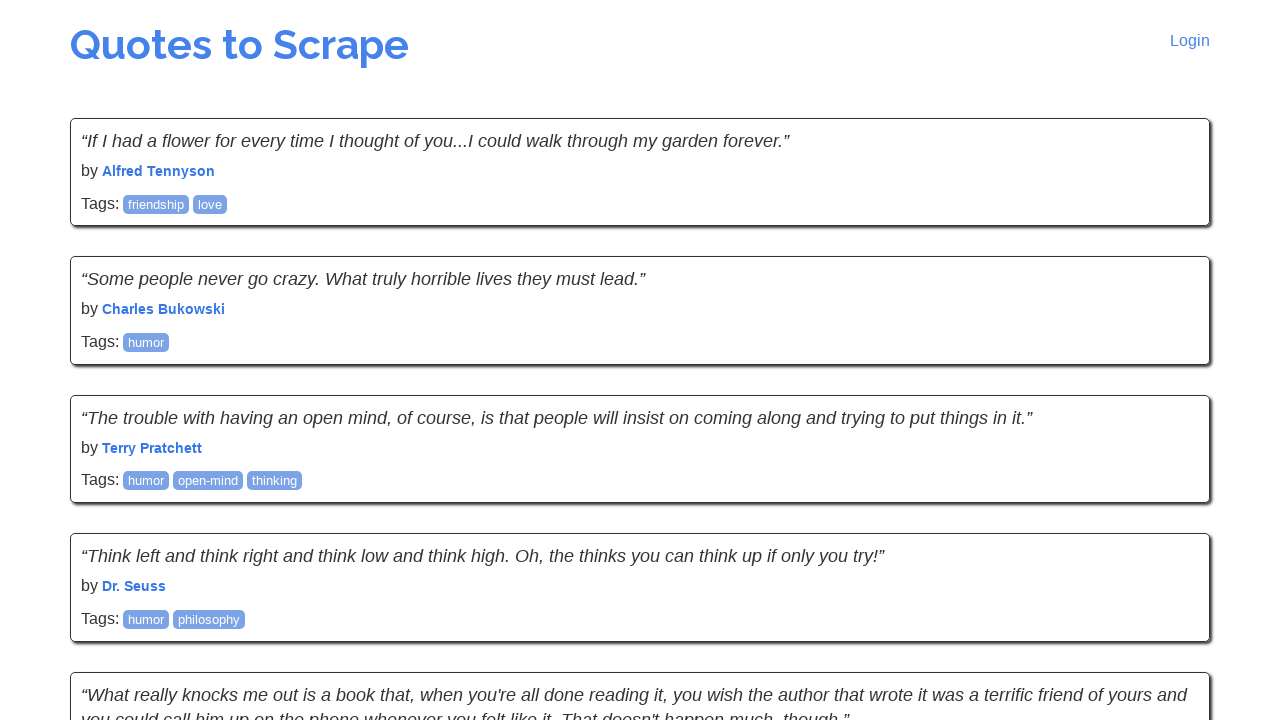

Verified quote text elements are displayed on current page
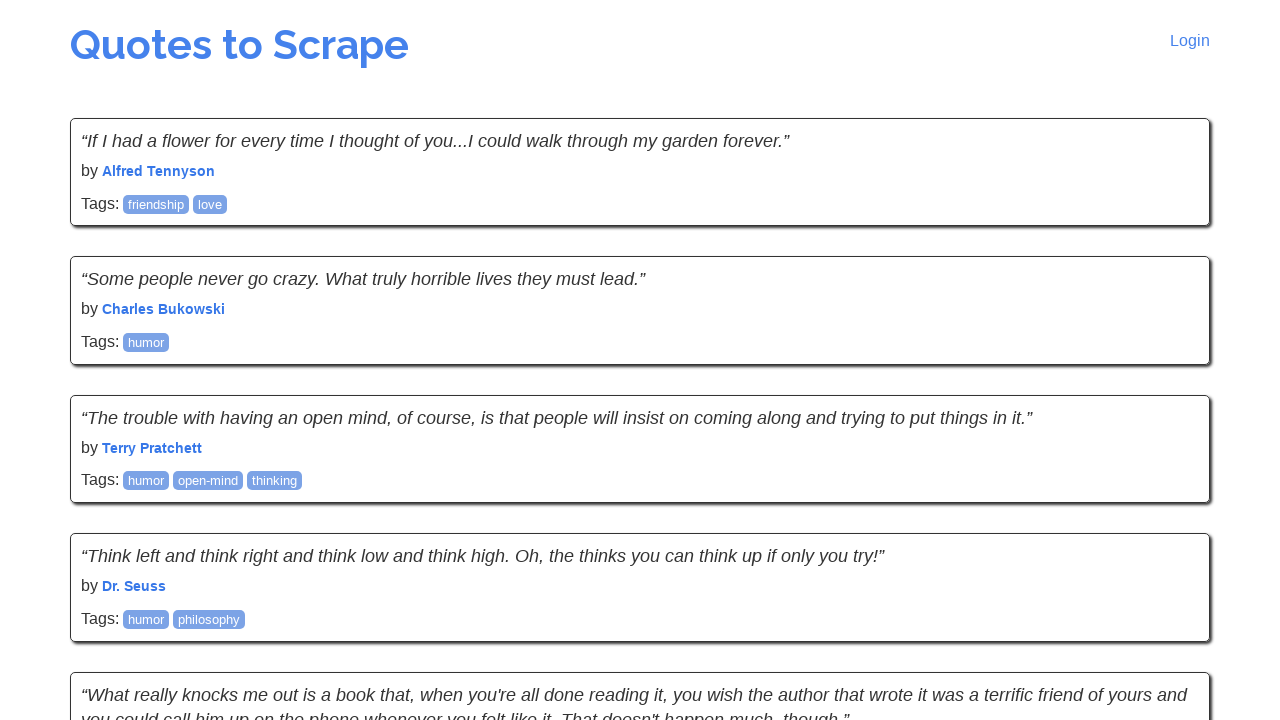

Verified quote author elements are displayed on current page
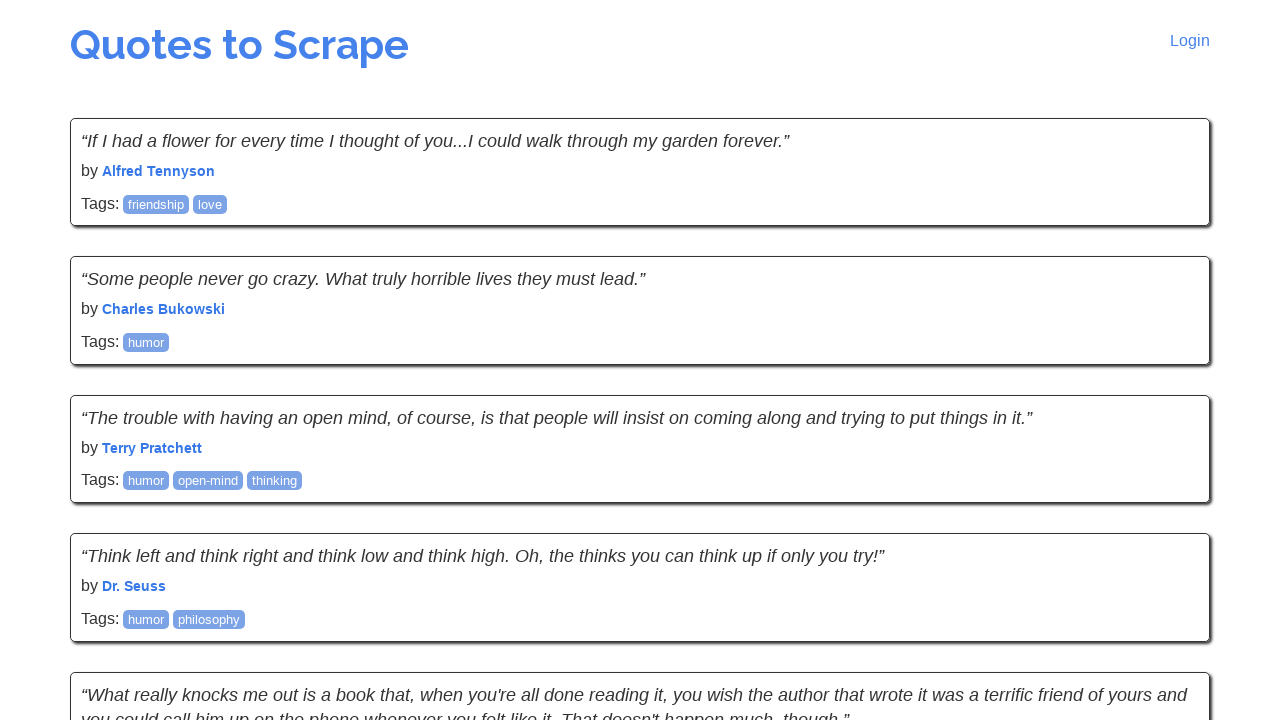

Clicked next button to navigate to page 8 at (1168, 542) on .next > a
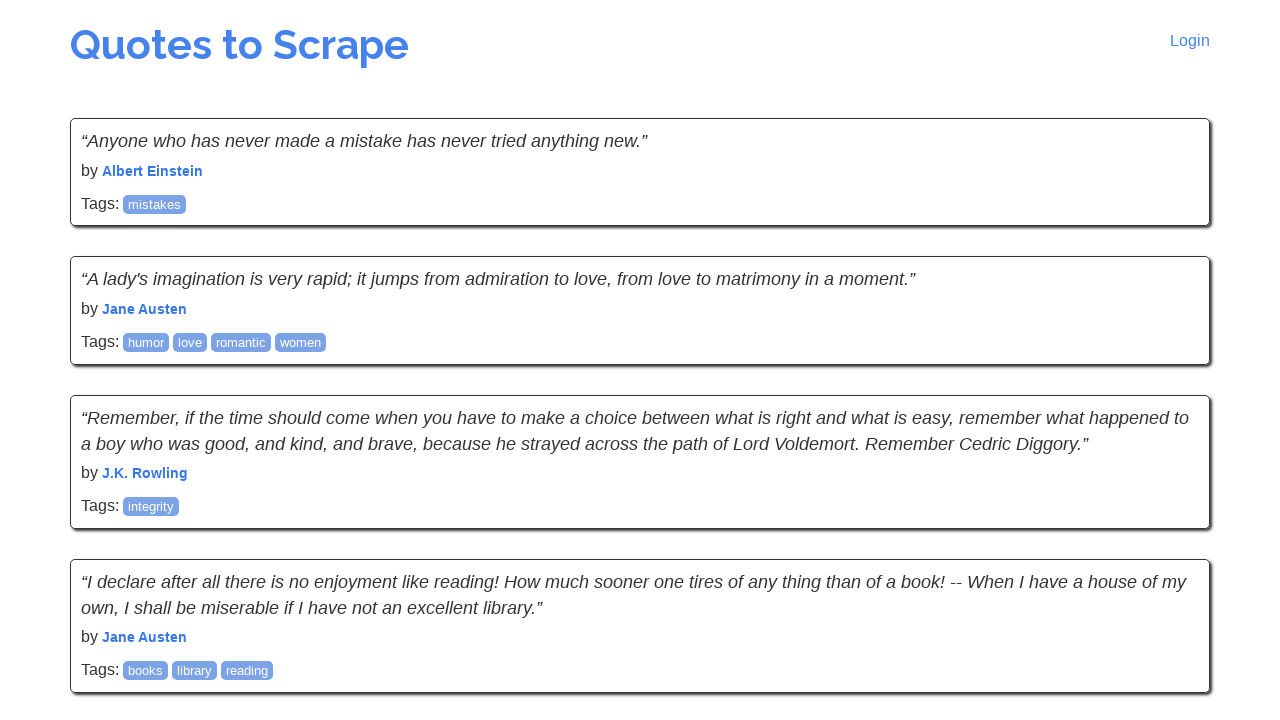

New page 8 loaded with quotes
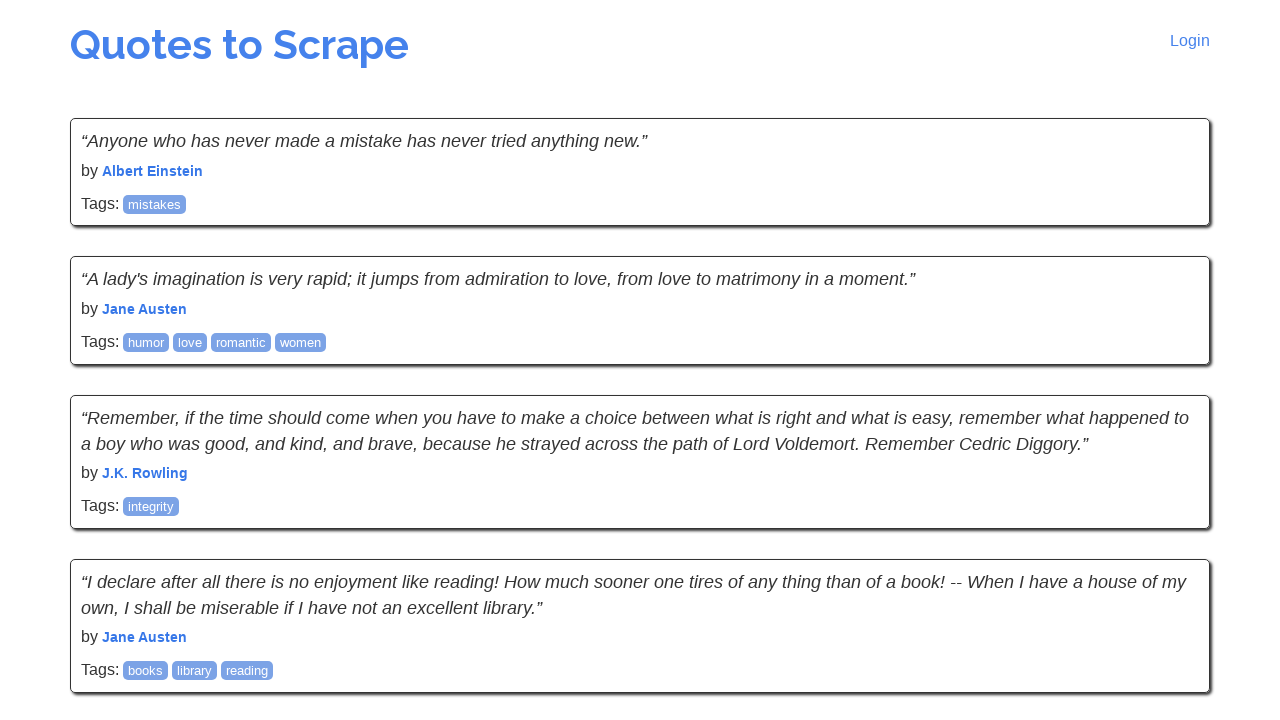

Verified quote text elements are displayed on current page
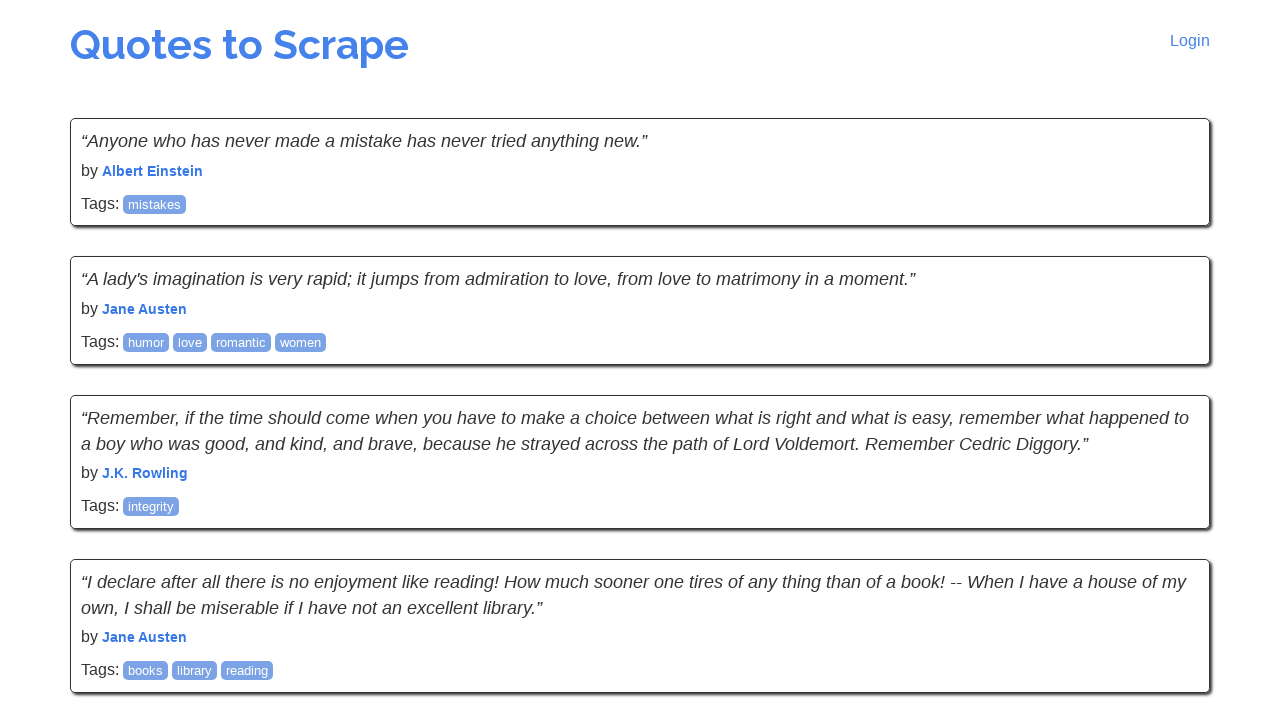

Verified quote author elements are displayed on current page
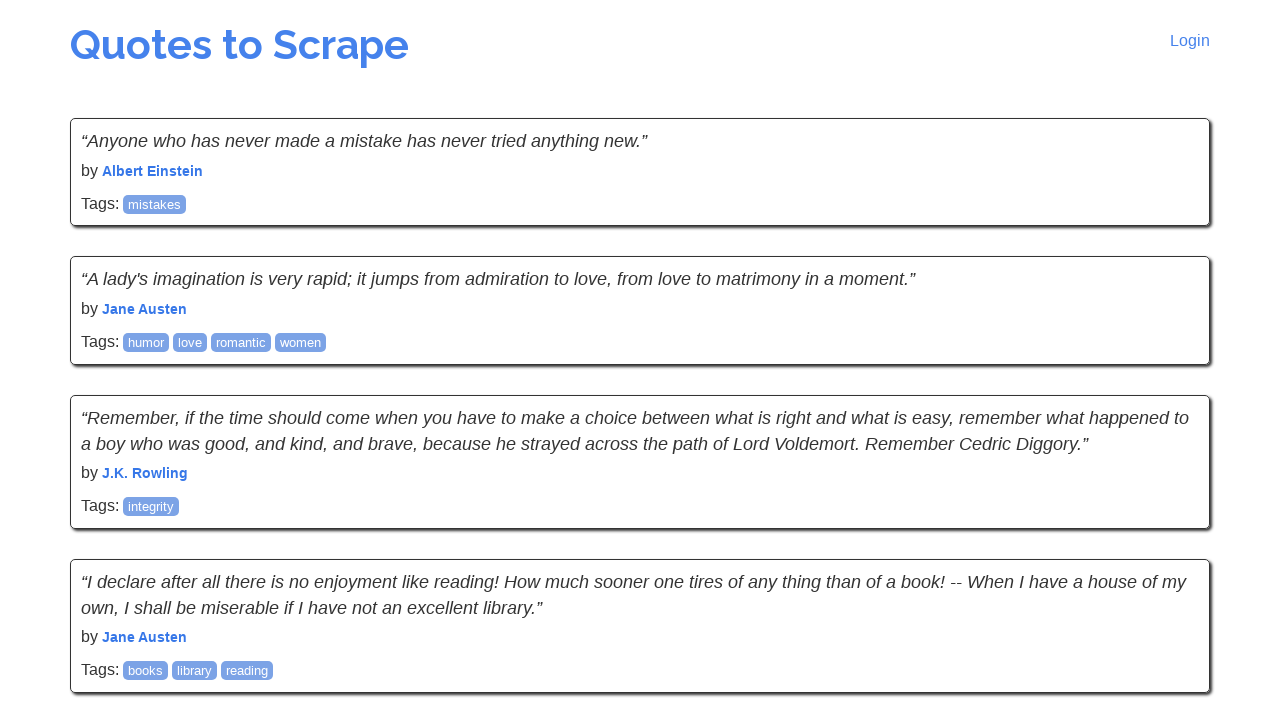

Clicked next button to navigate to page 9 at (1168, 542) on .next > a
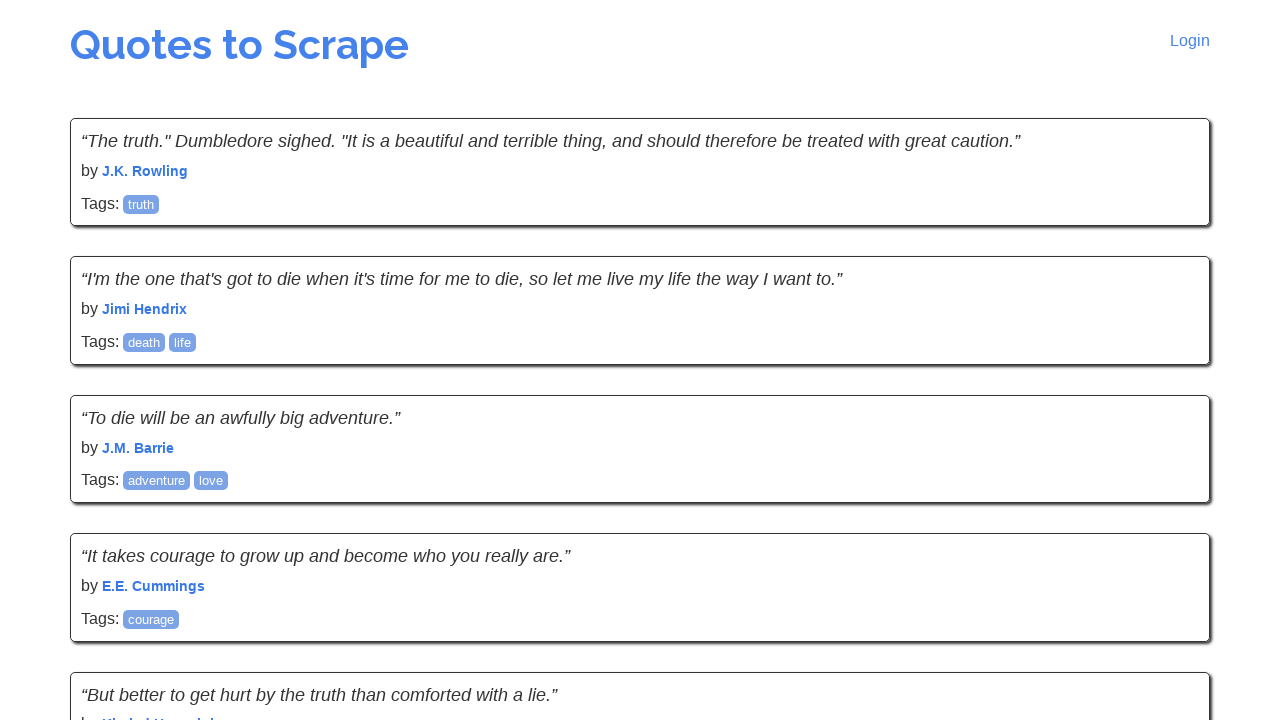

New page 9 loaded with quotes
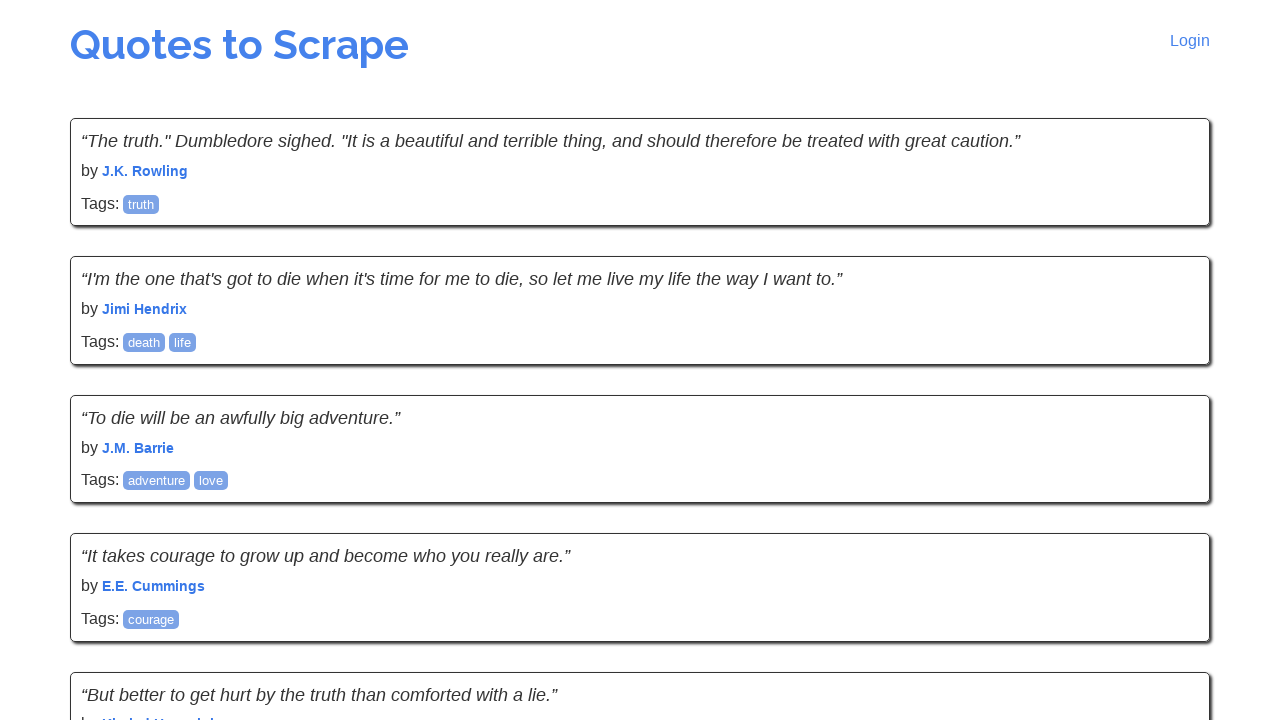

Verified quote text elements are displayed on current page
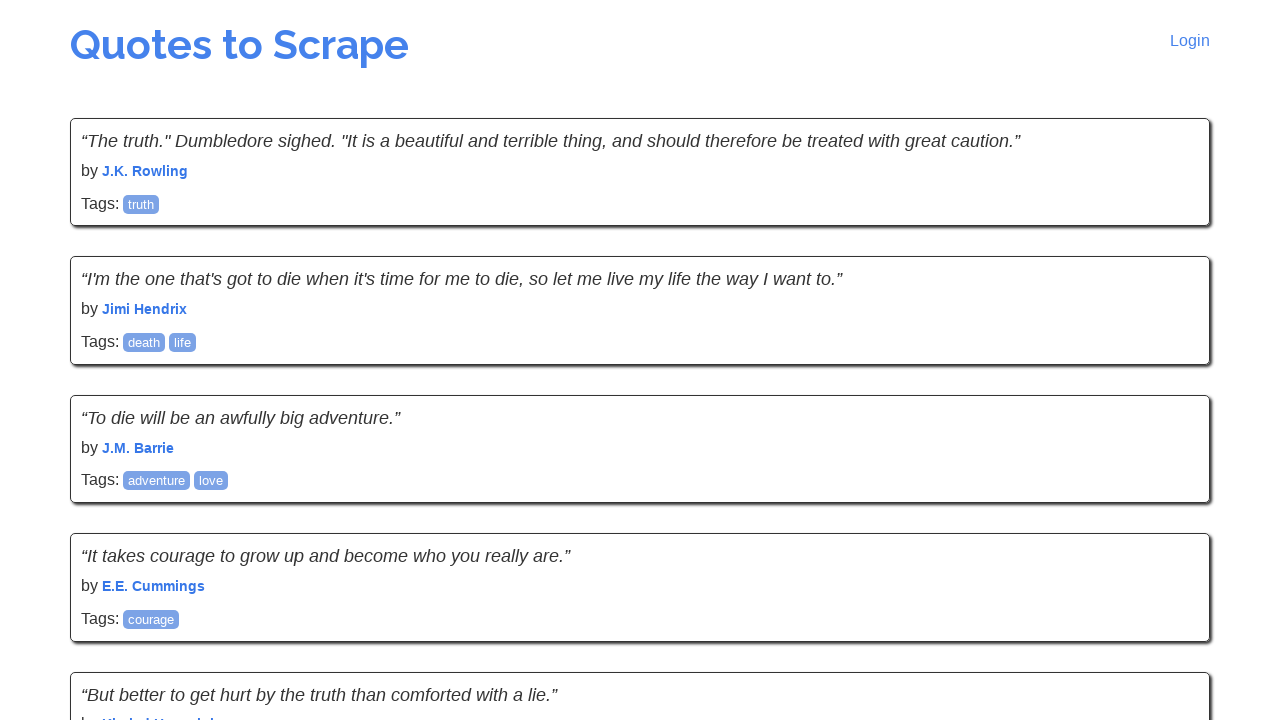

Verified quote author elements are displayed on current page
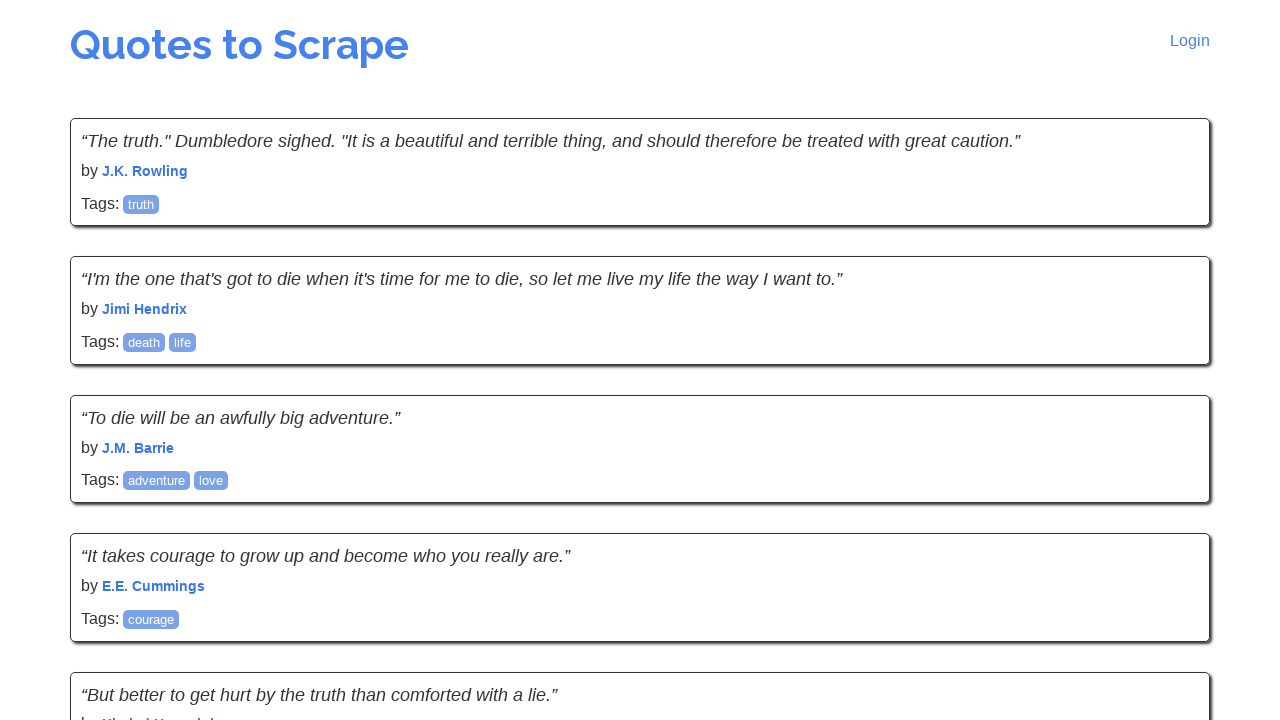

Next button not found - reached last page
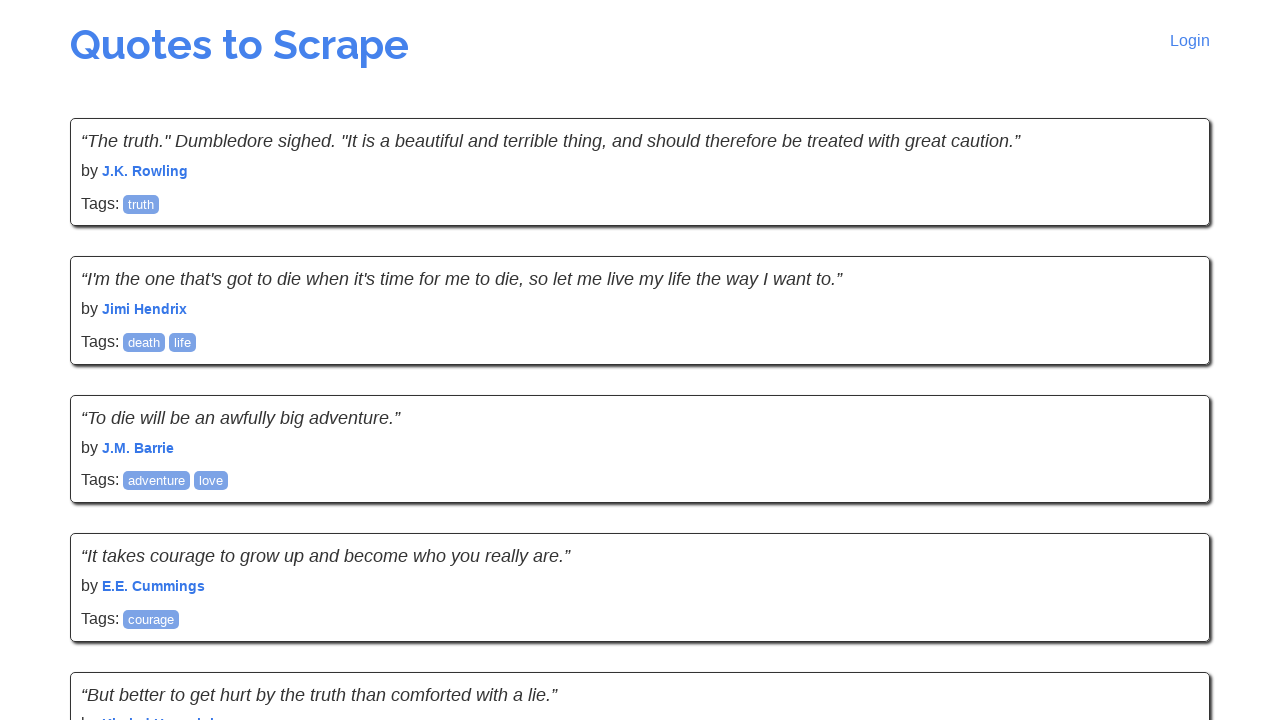

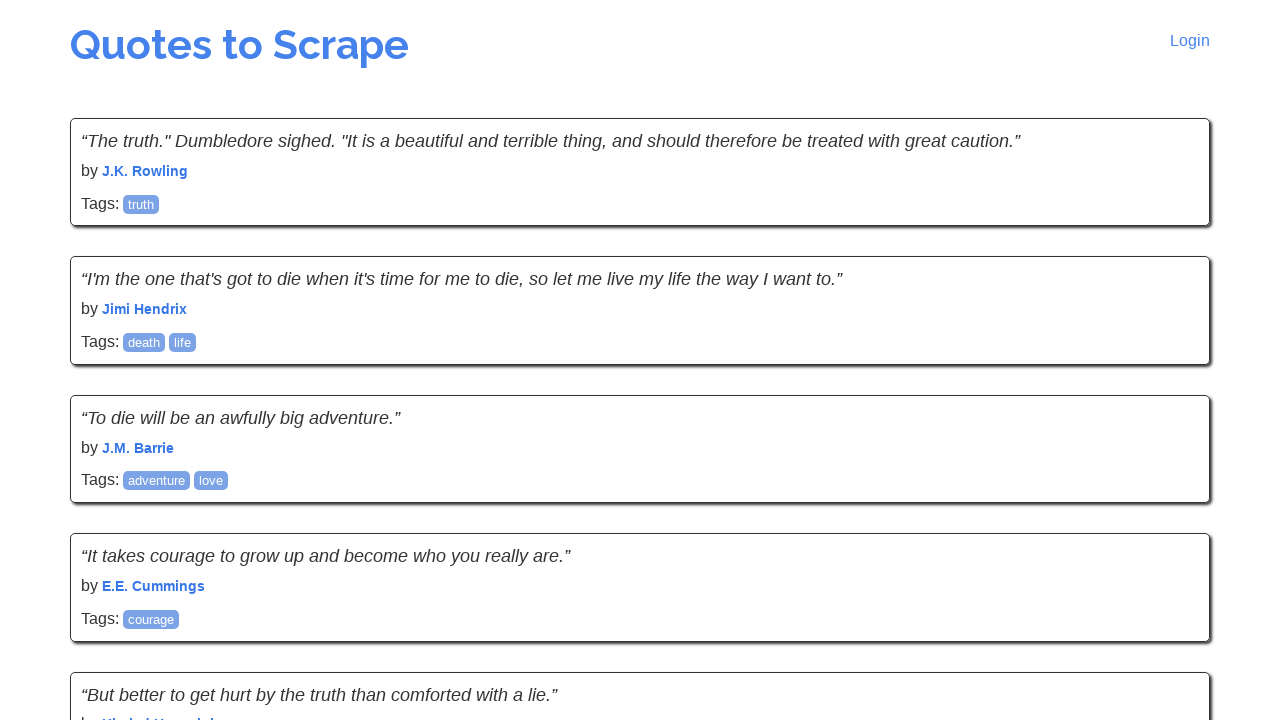